Tests infinite scroll functionality by scrolling down 750 pixels 10 times, then scrolling back up 750 pixels 10 times using JavaScript execution.

Starting URL: https://practice.cydeo.com/infinite_scroll

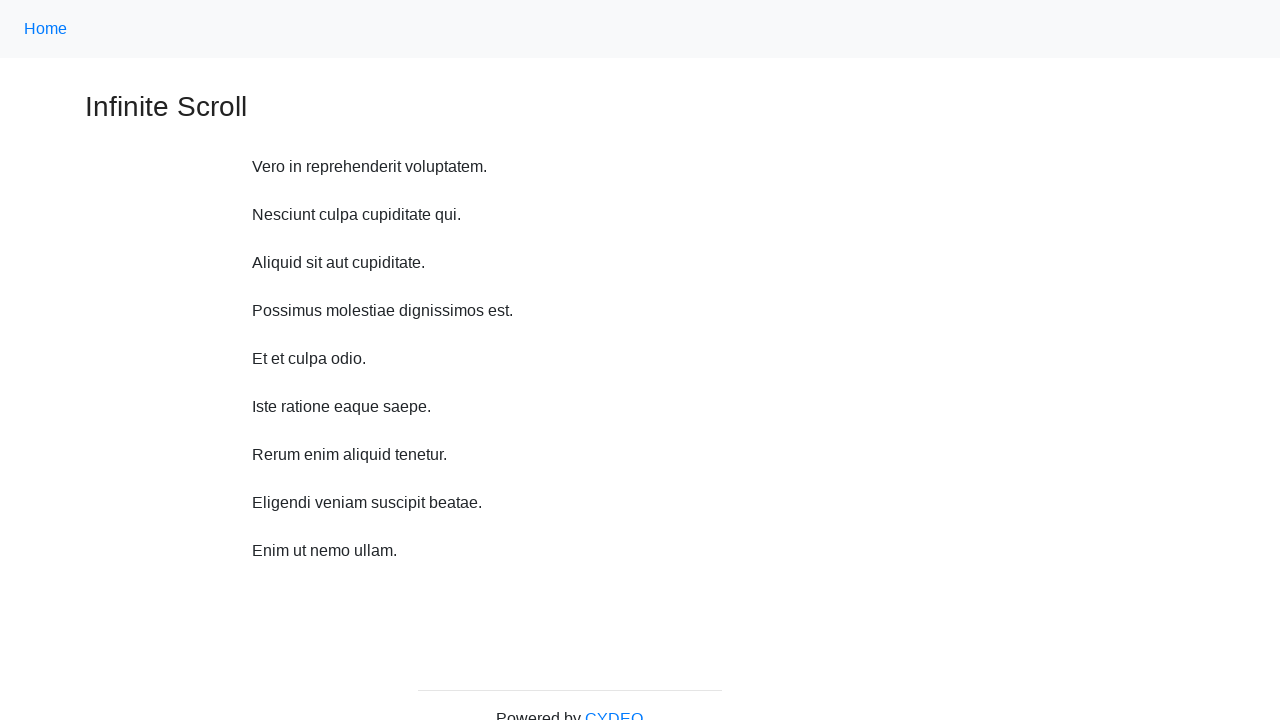

Waited 1 second before scrolling down
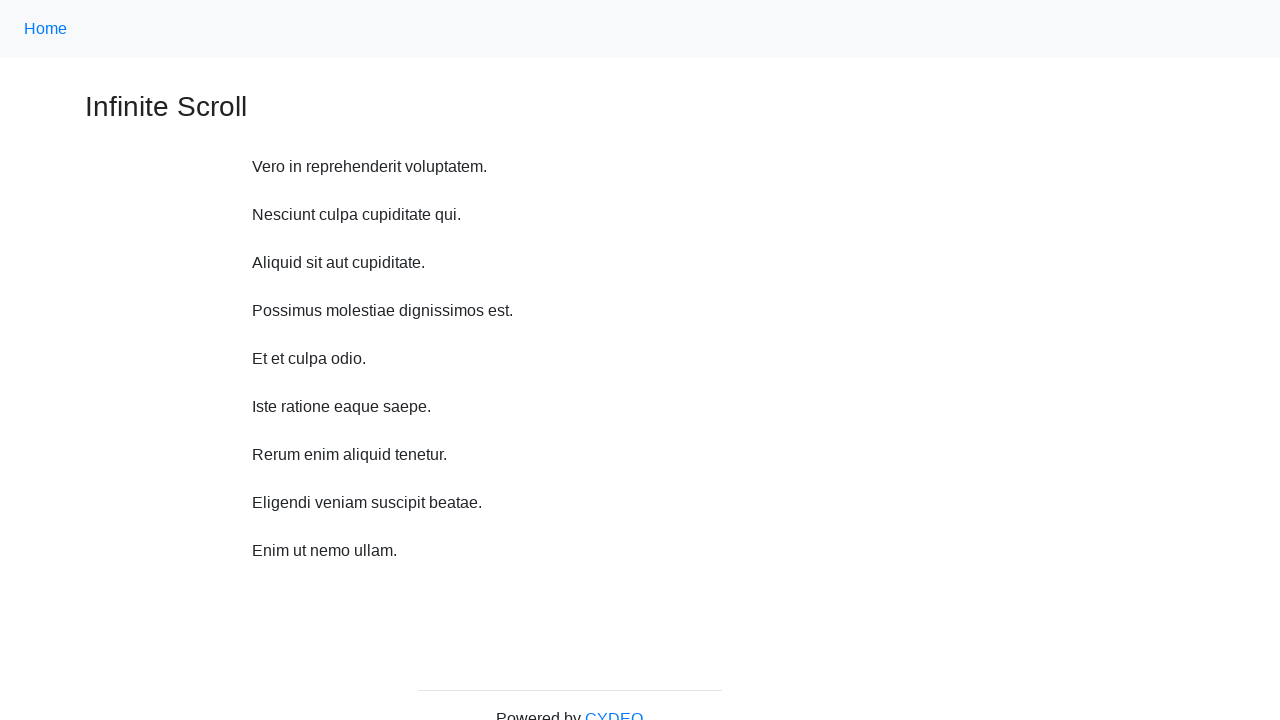

Scrolled down 750 pixels (scroll iteration 1/10)
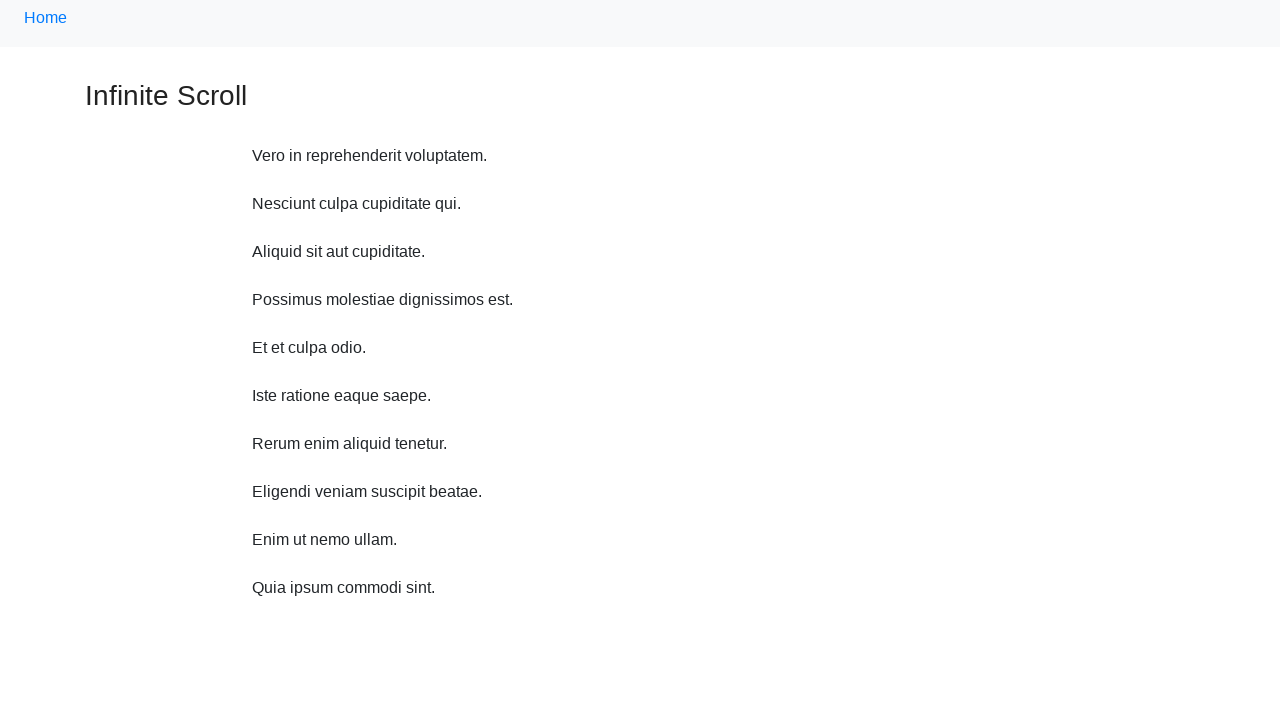

Waited 1 second before scrolling down
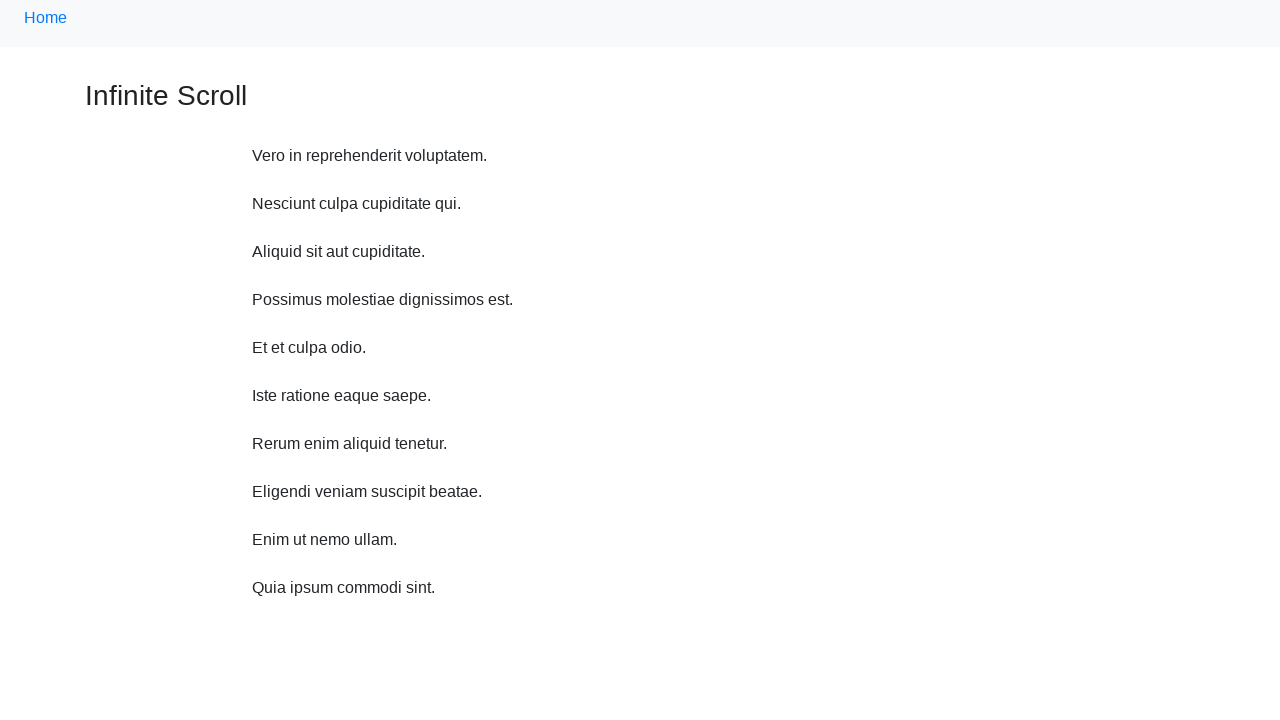

Scrolled down 750 pixels (scroll iteration 2/10)
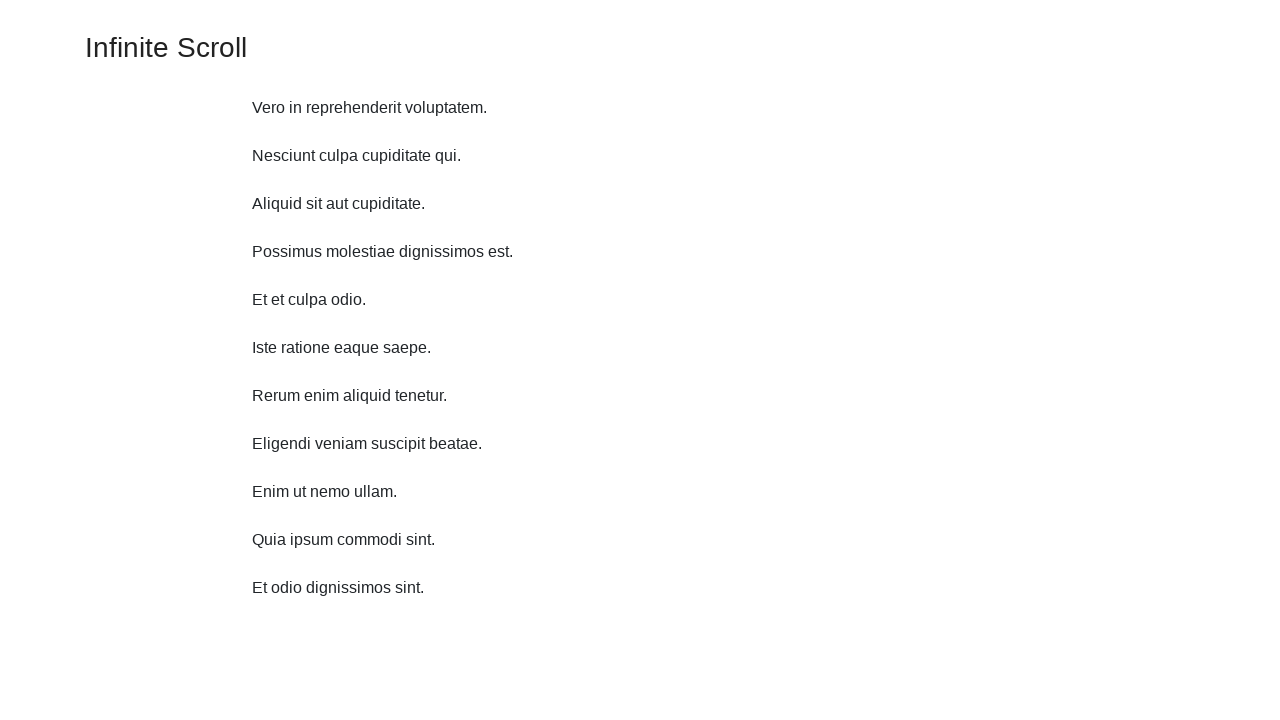

Waited 1 second before scrolling down
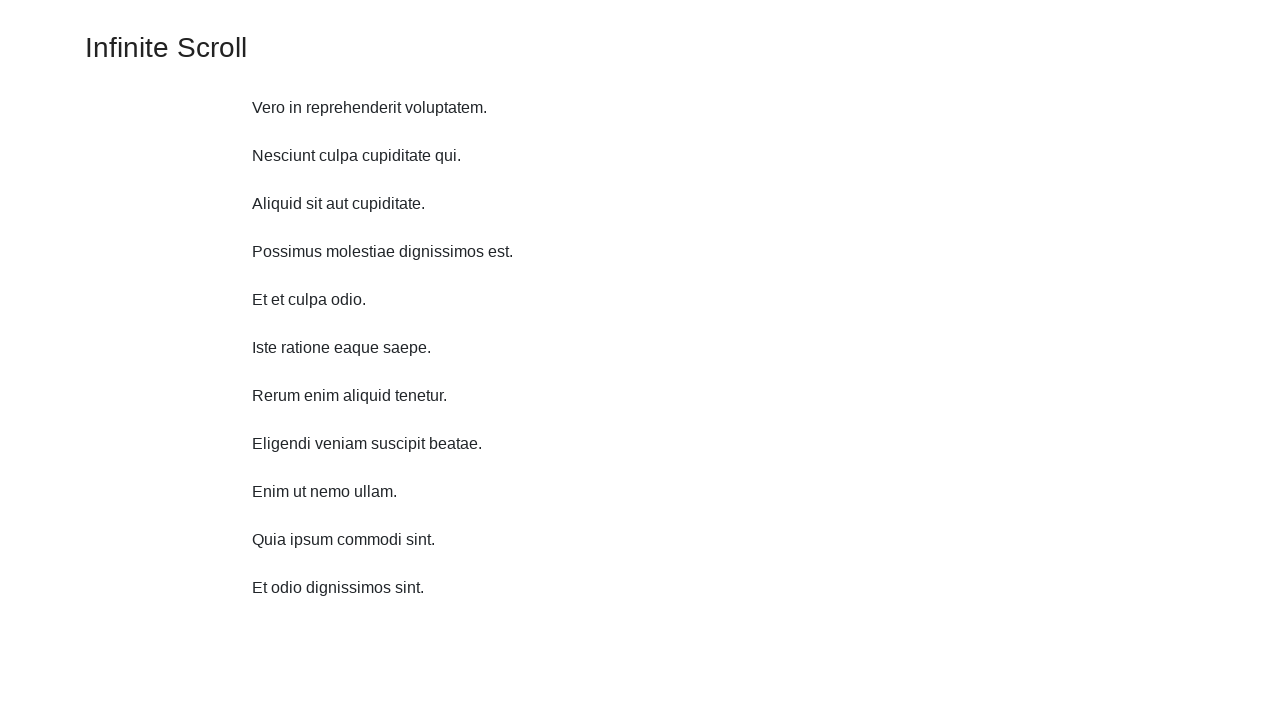

Scrolled down 750 pixels (scroll iteration 3/10)
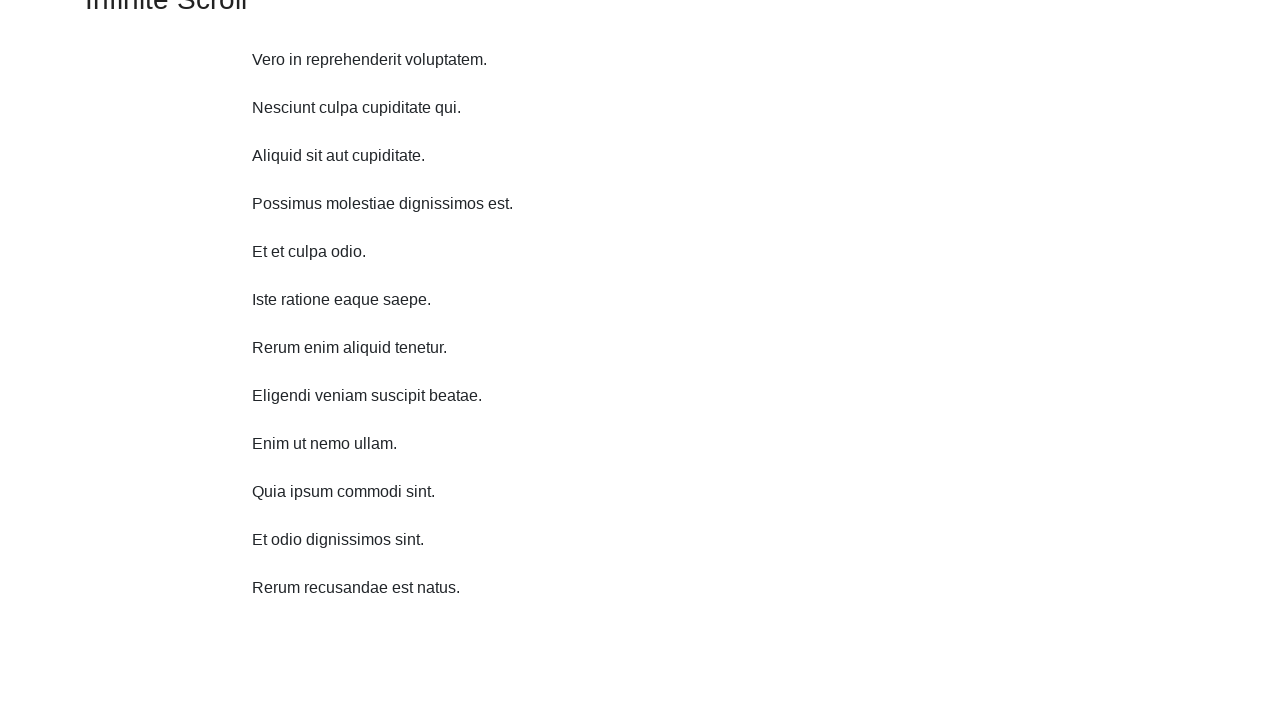

Waited 1 second before scrolling down
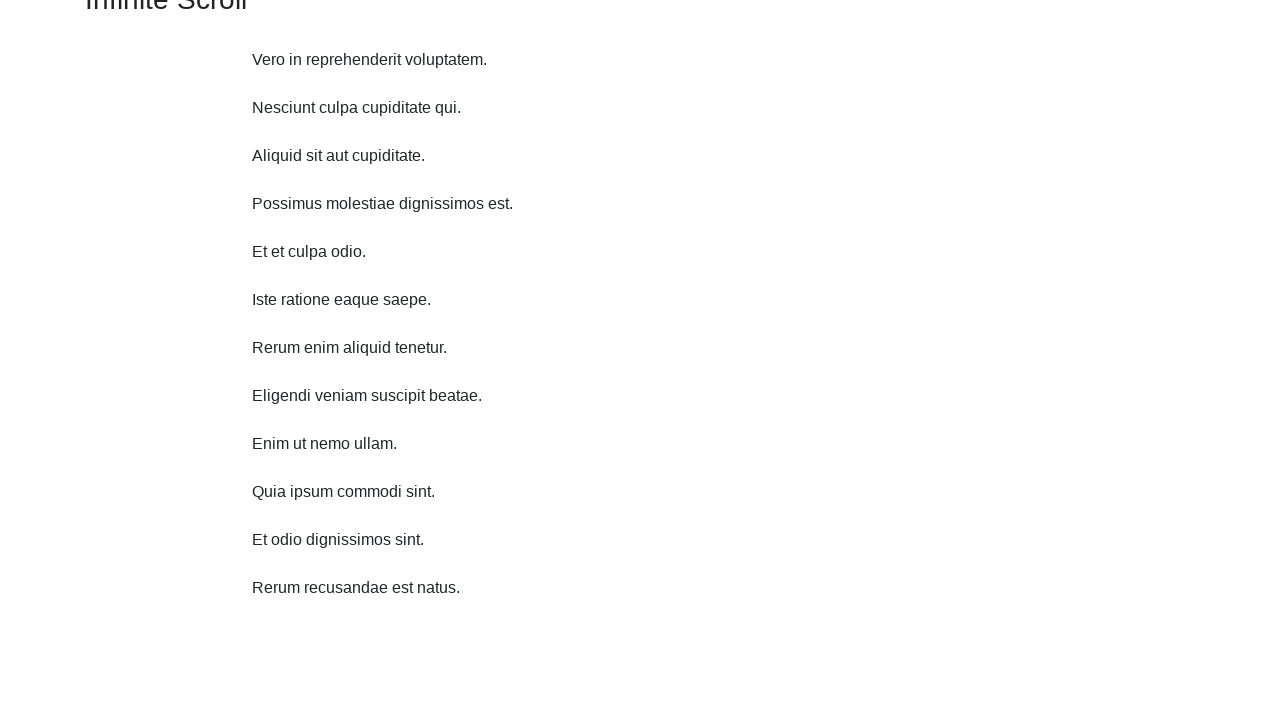

Scrolled down 750 pixels (scroll iteration 4/10)
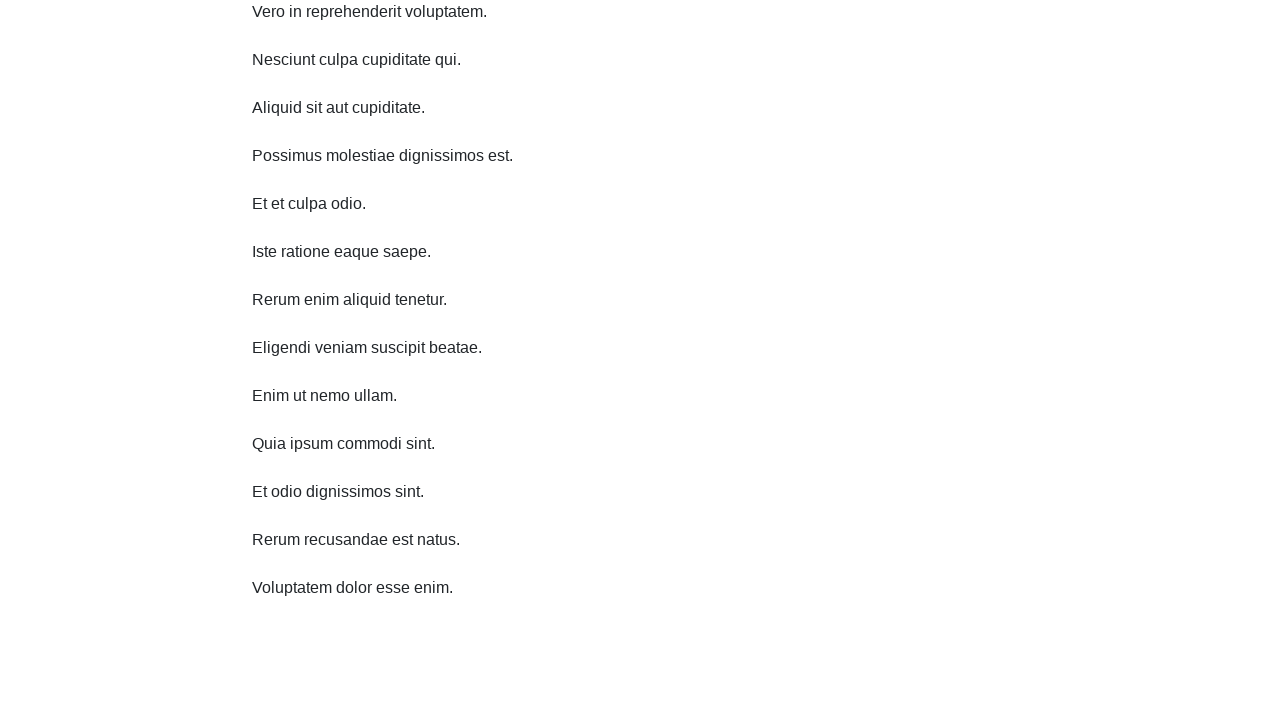

Waited 1 second before scrolling down
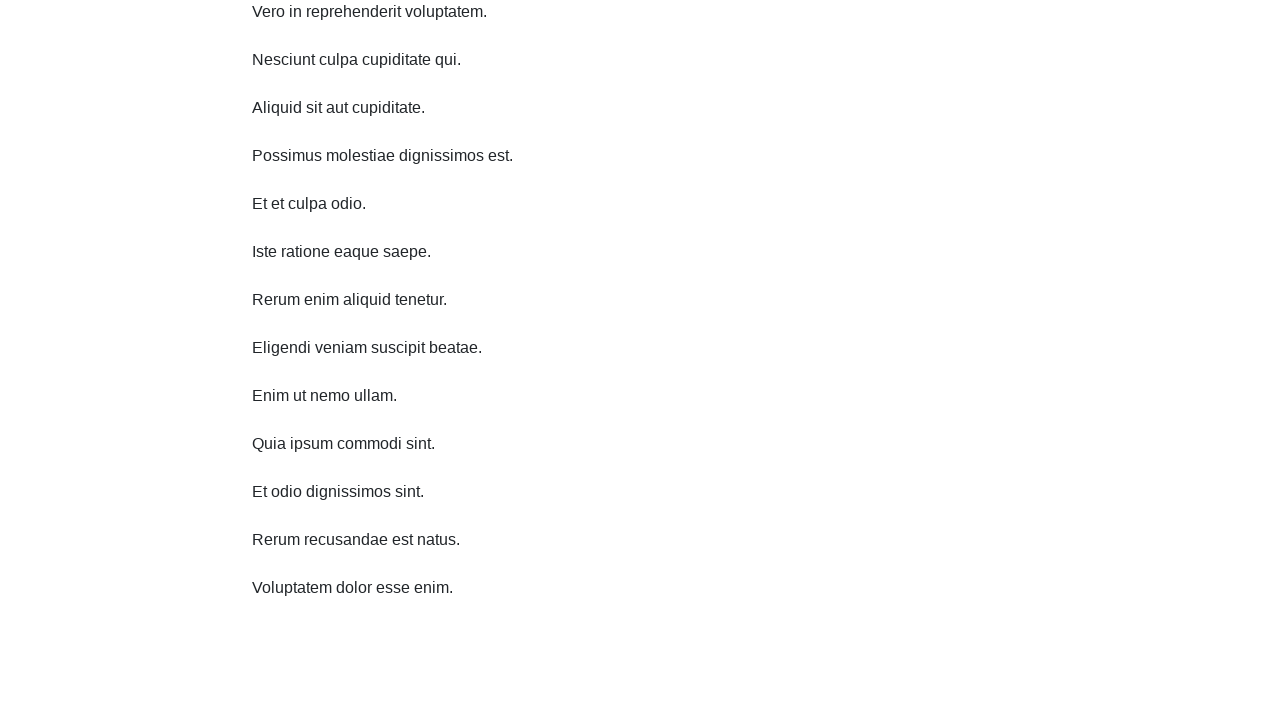

Scrolled down 750 pixels (scroll iteration 5/10)
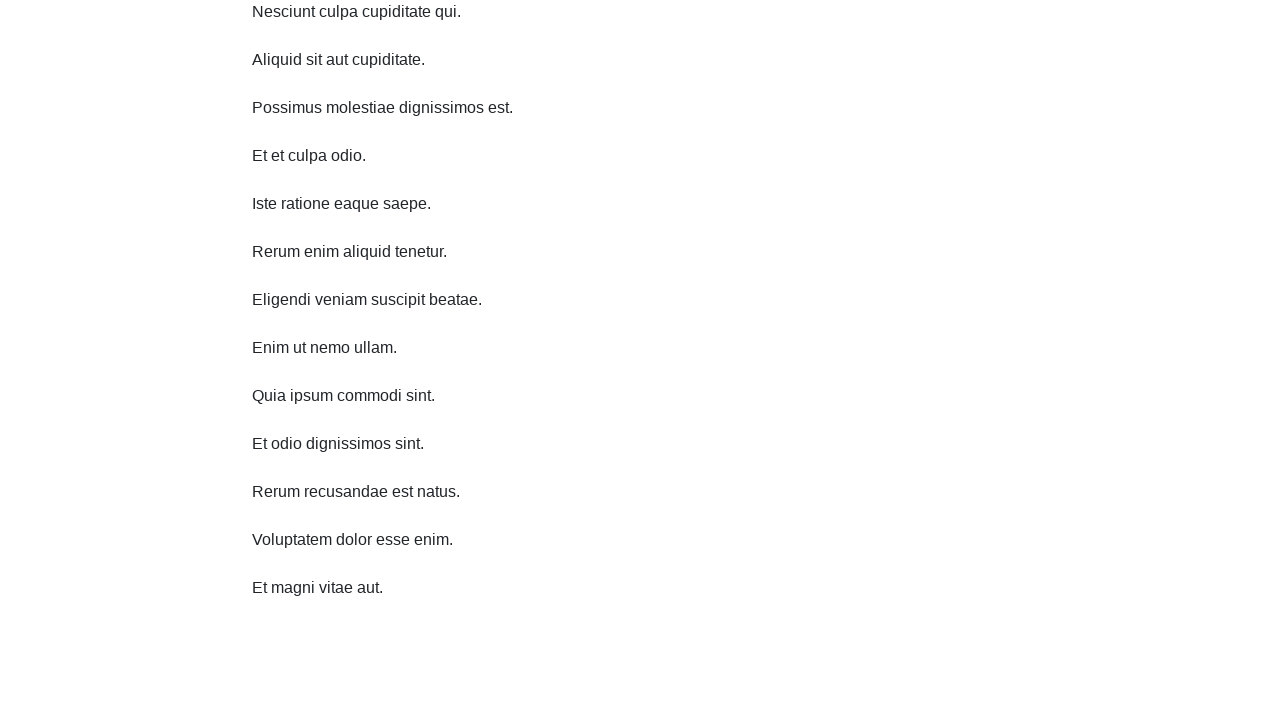

Waited 1 second before scrolling down
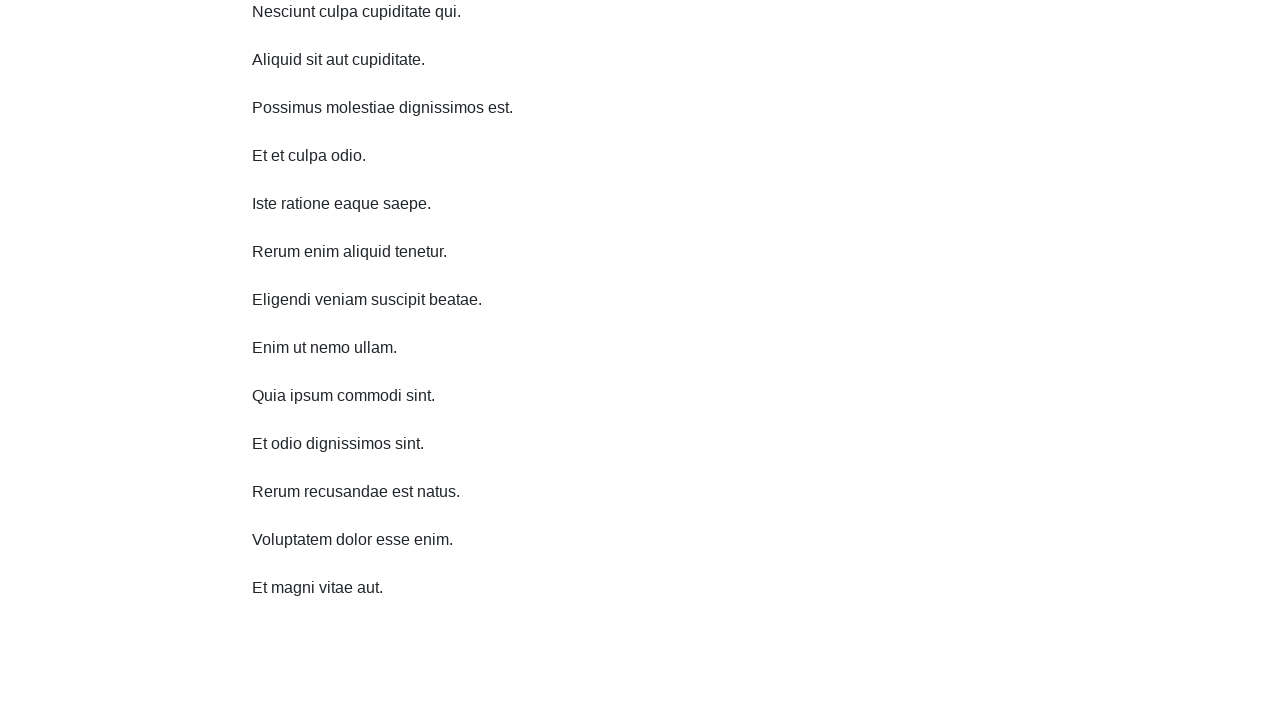

Scrolled down 750 pixels (scroll iteration 6/10)
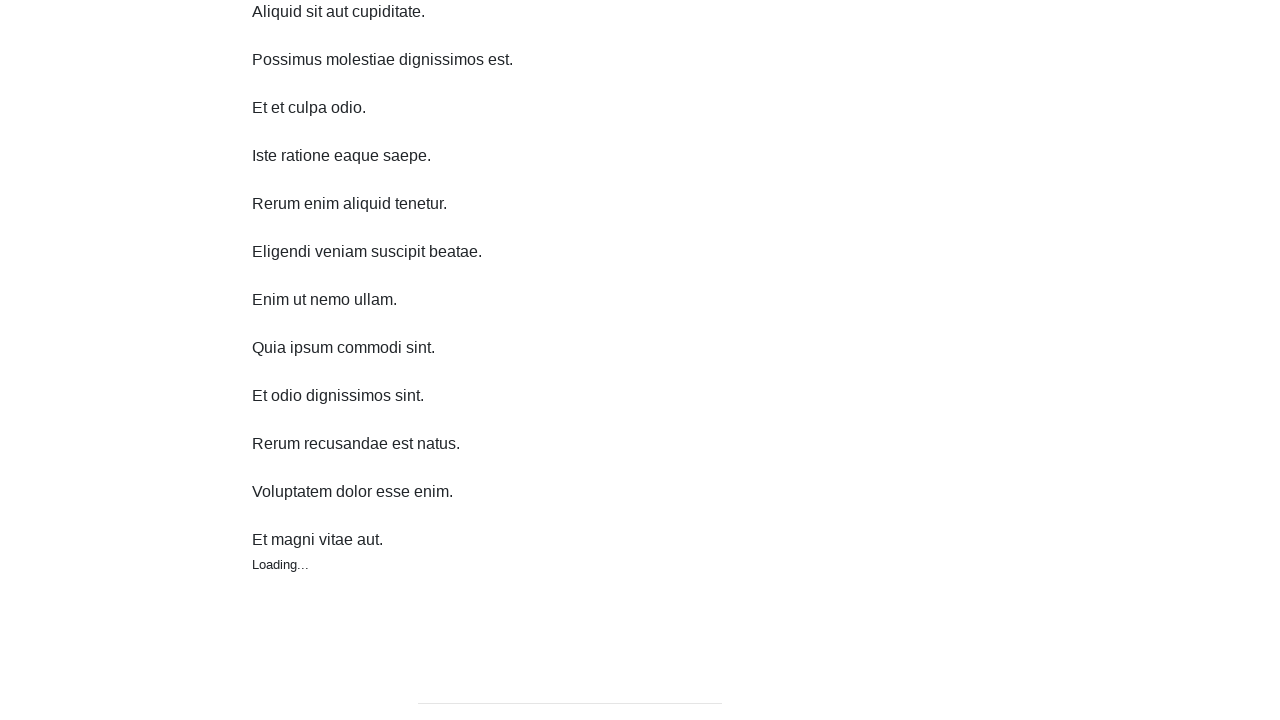

Waited 1 second before scrolling down
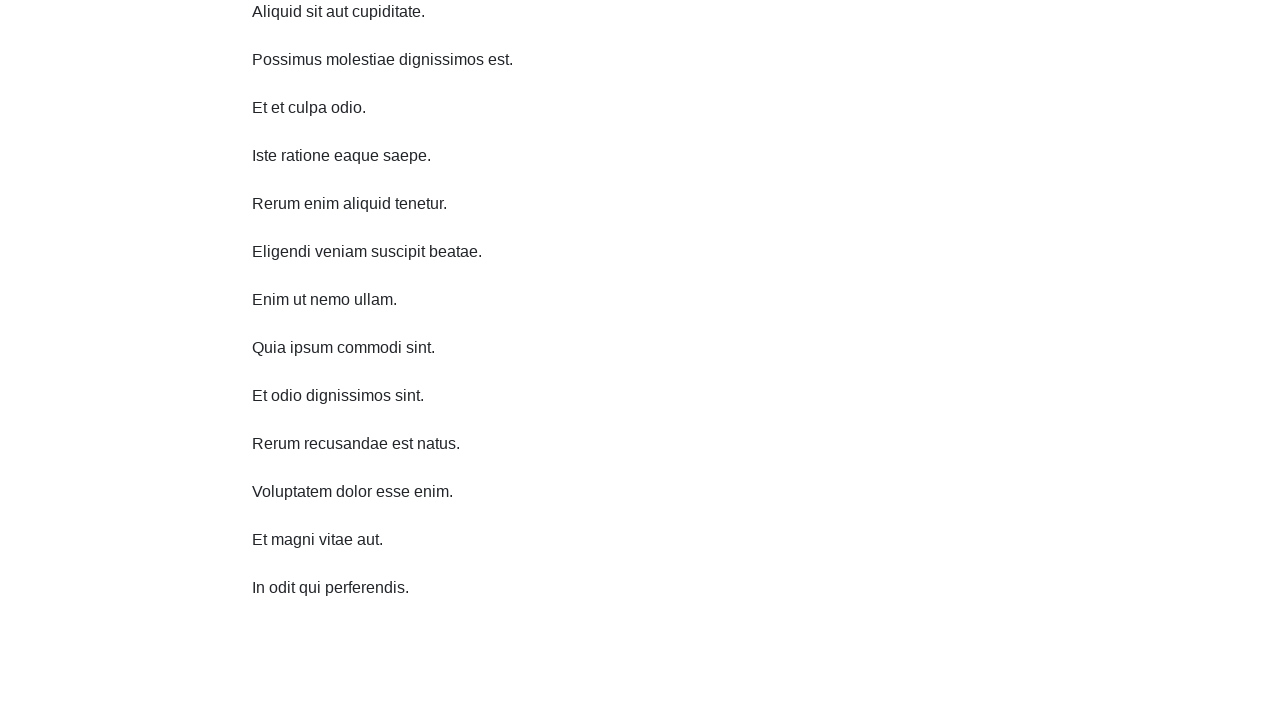

Scrolled down 750 pixels (scroll iteration 7/10)
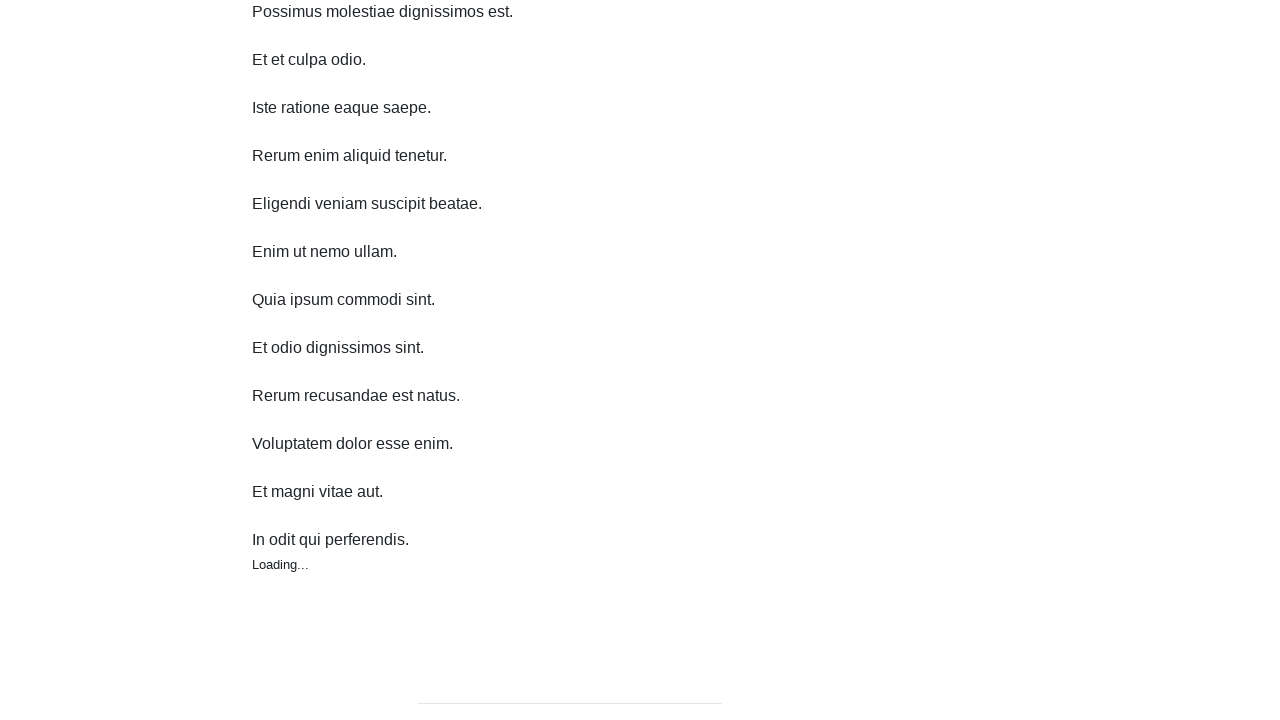

Waited 1 second before scrolling down
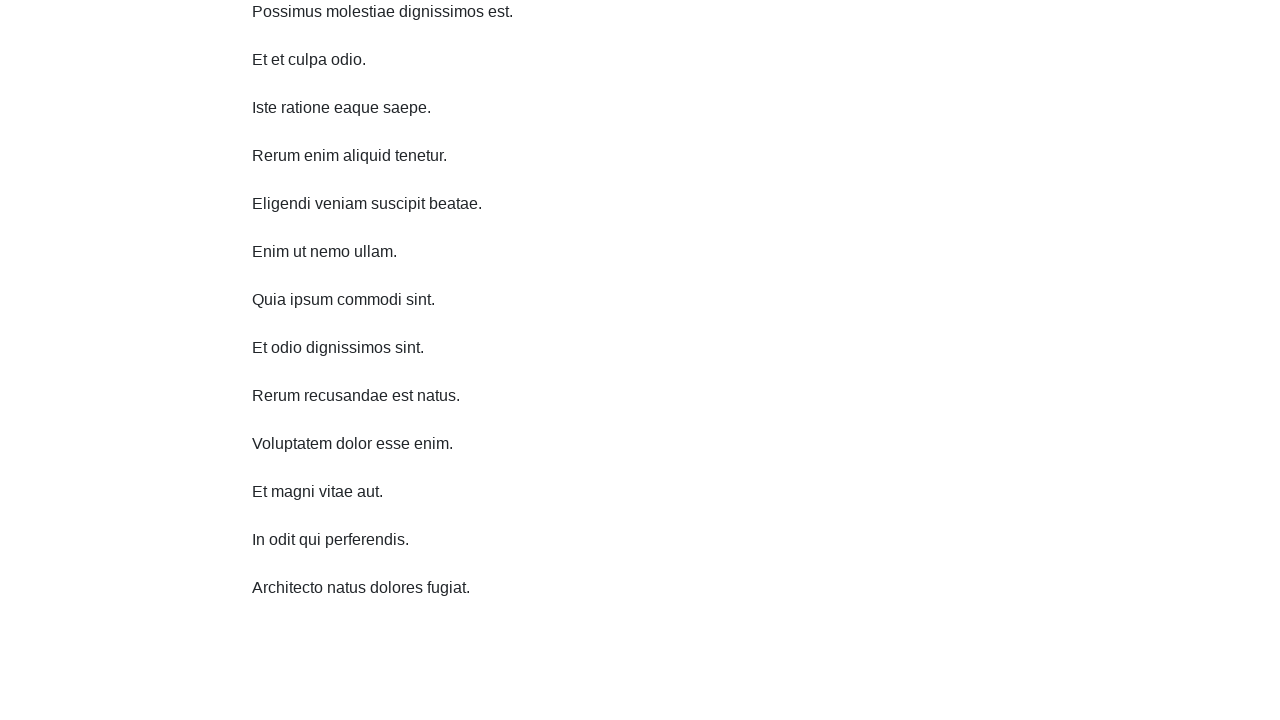

Scrolled down 750 pixels (scroll iteration 8/10)
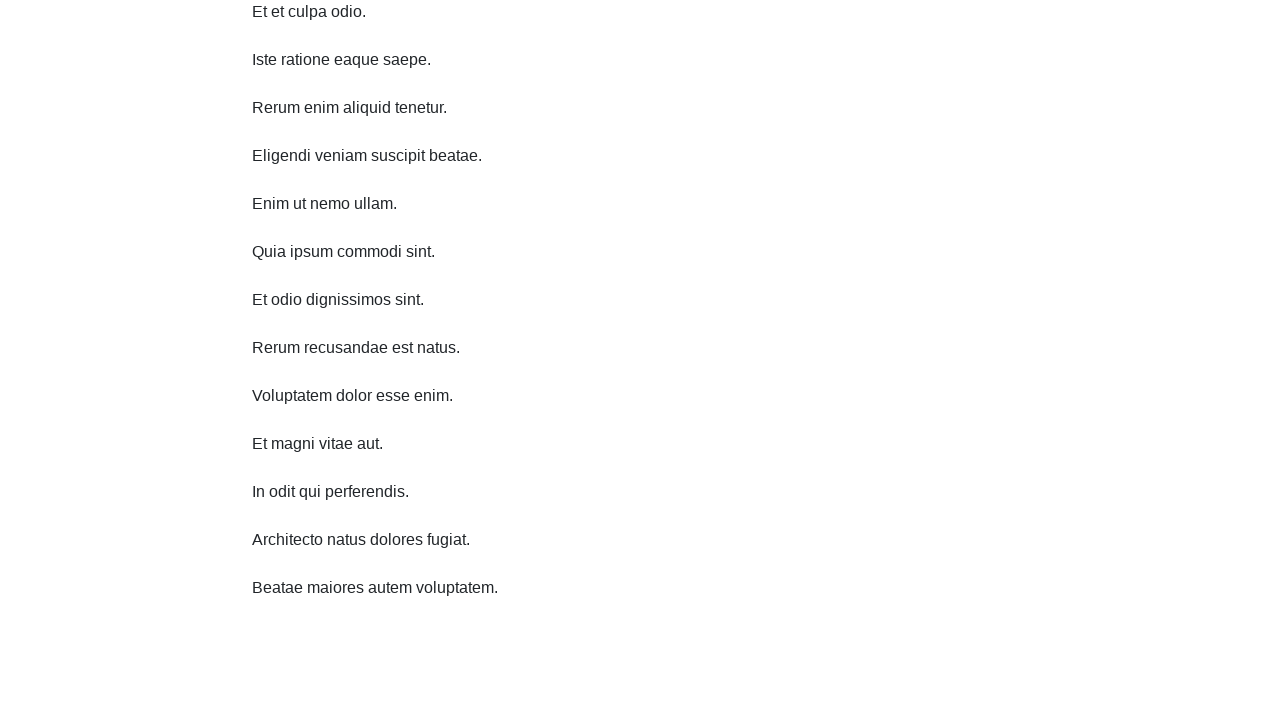

Waited 1 second before scrolling down
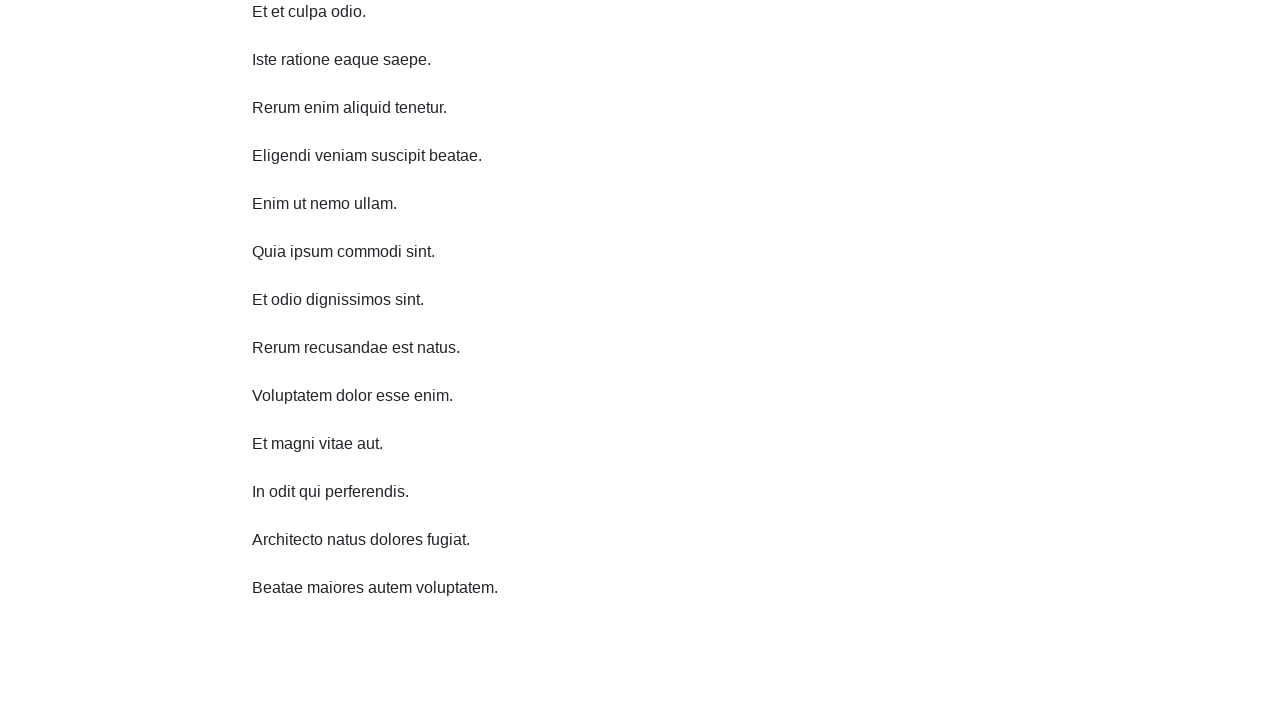

Scrolled down 750 pixels (scroll iteration 9/10)
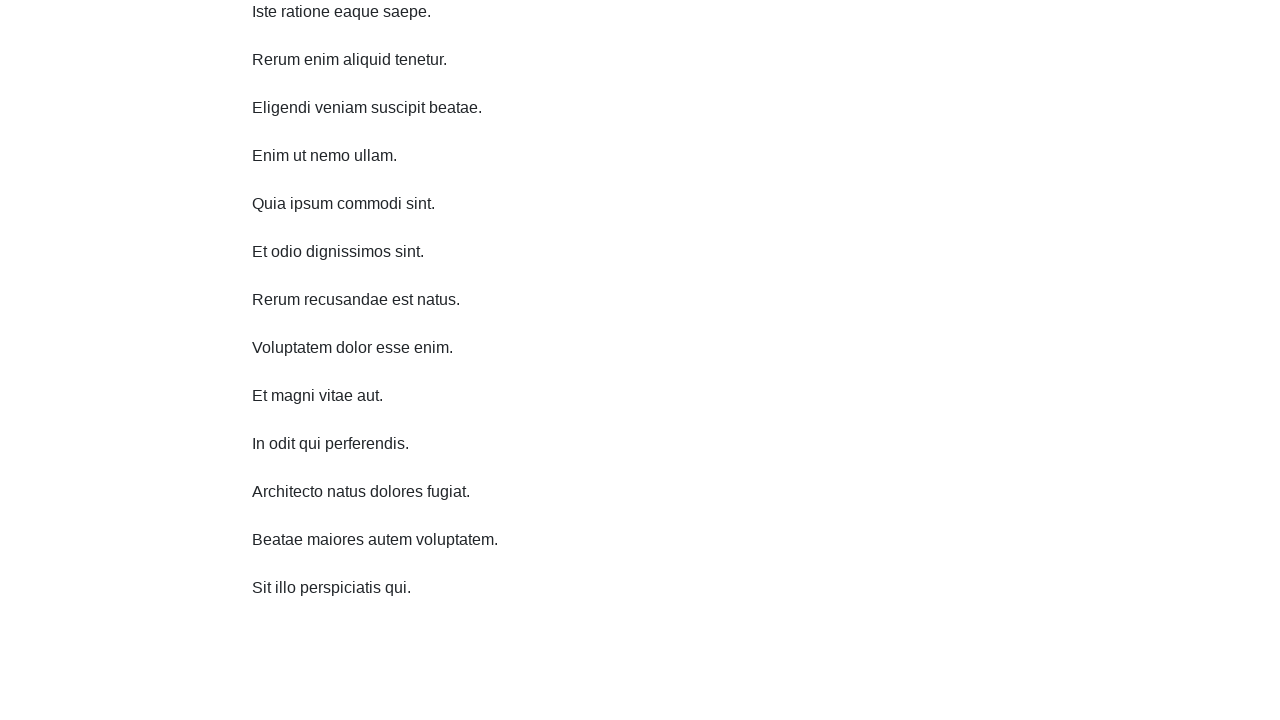

Waited 1 second before scrolling down
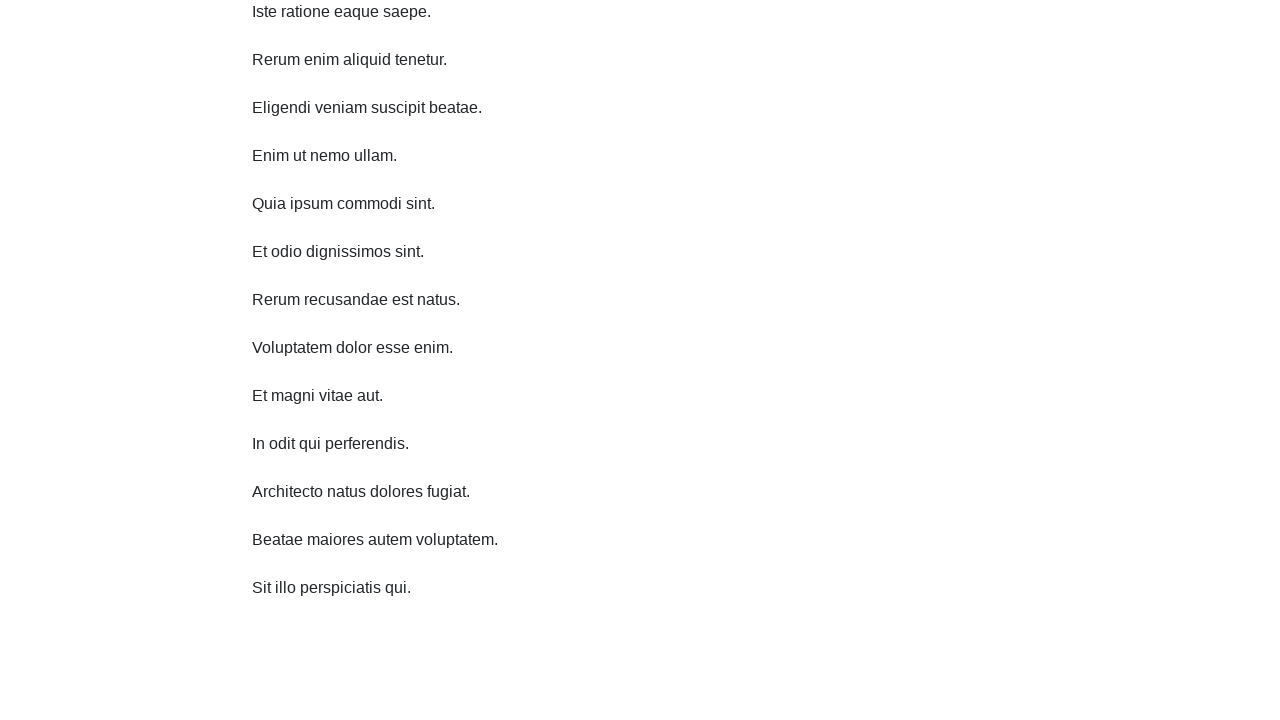

Scrolled down 750 pixels (scroll iteration 10/10)
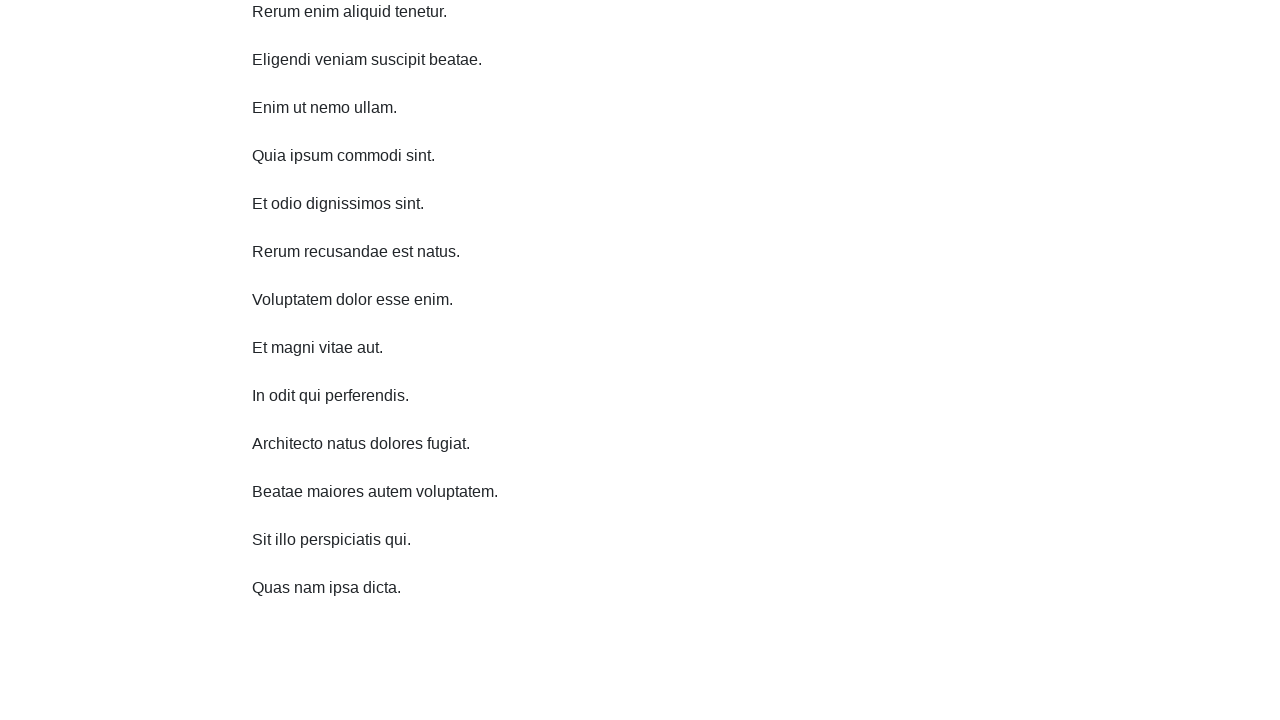

Waited 1 second before scrolling up
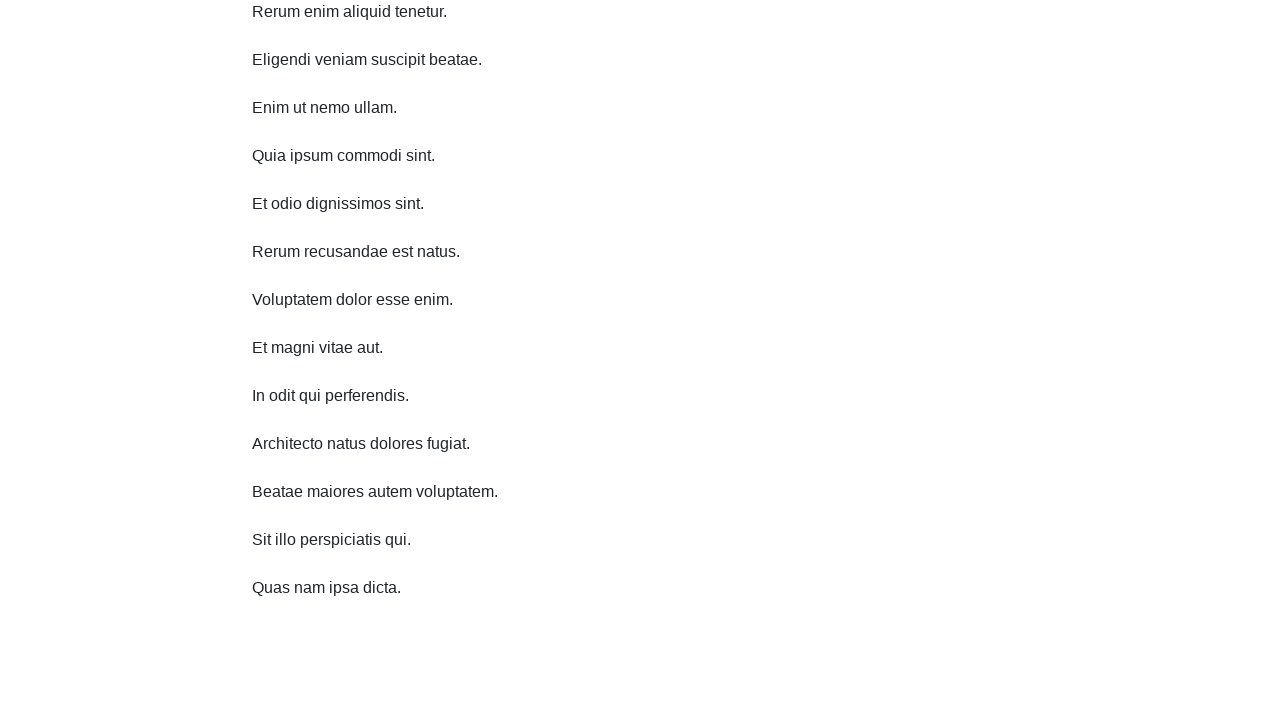

Scrolled up 750 pixels (scroll iteration 1/10)
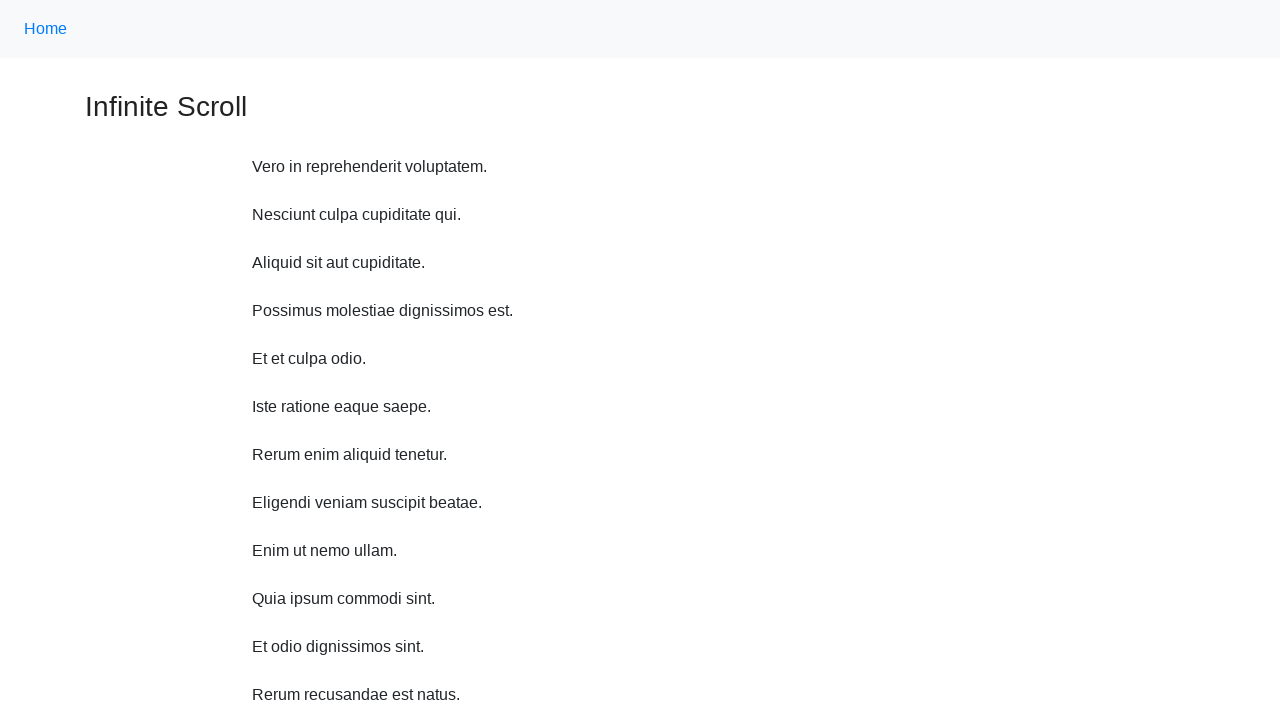

Waited 1 second before scrolling up
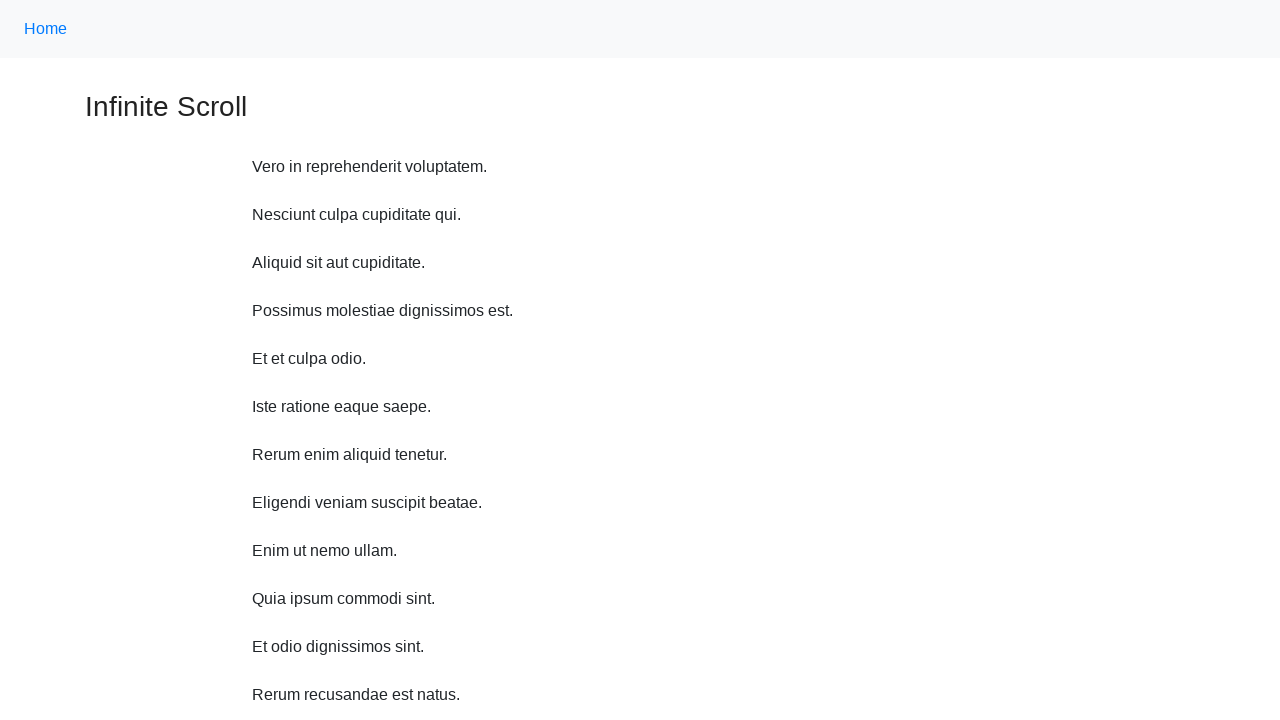

Scrolled up 750 pixels (scroll iteration 2/10)
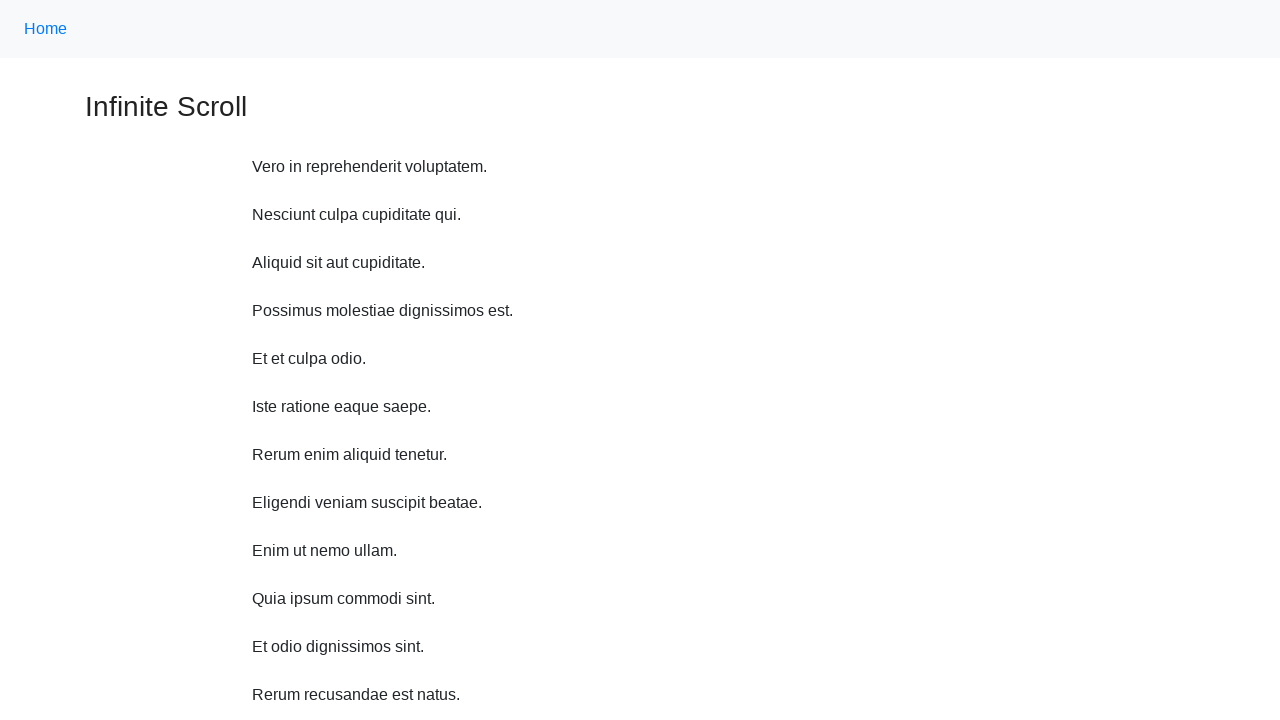

Waited 1 second before scrolling up
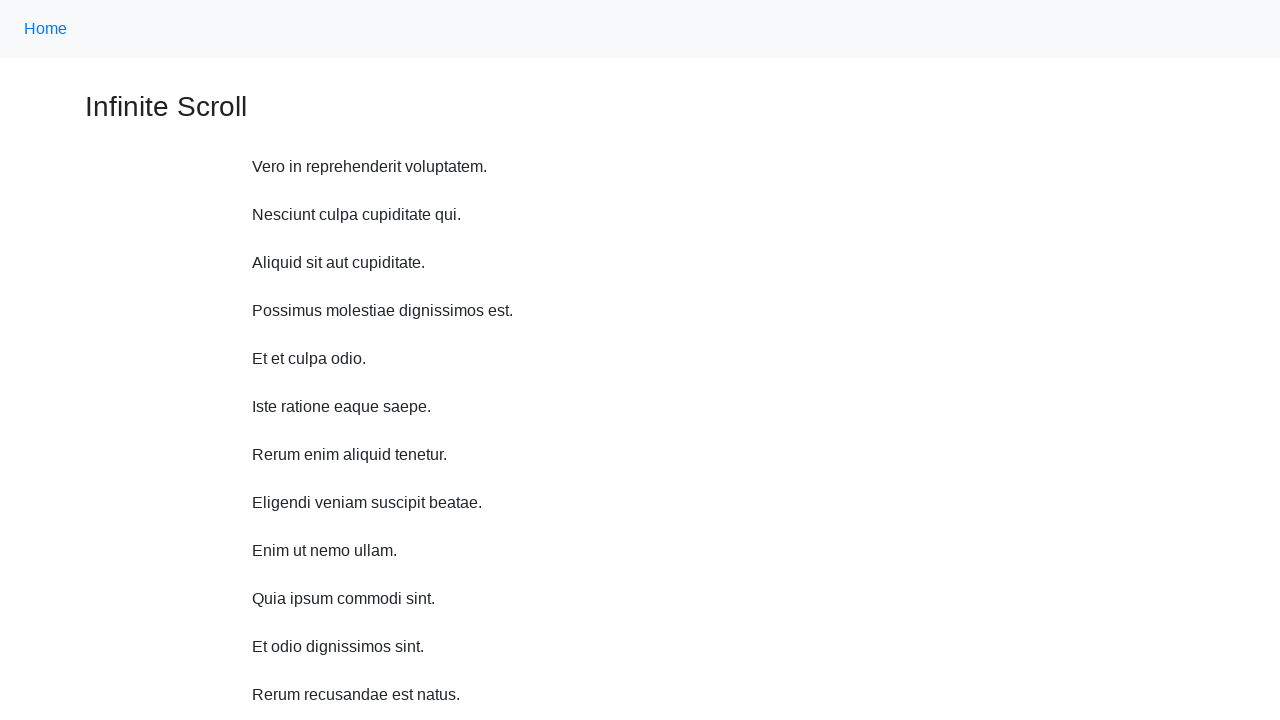

Scrolled up 750 pixels (scroll iteration 3/10)
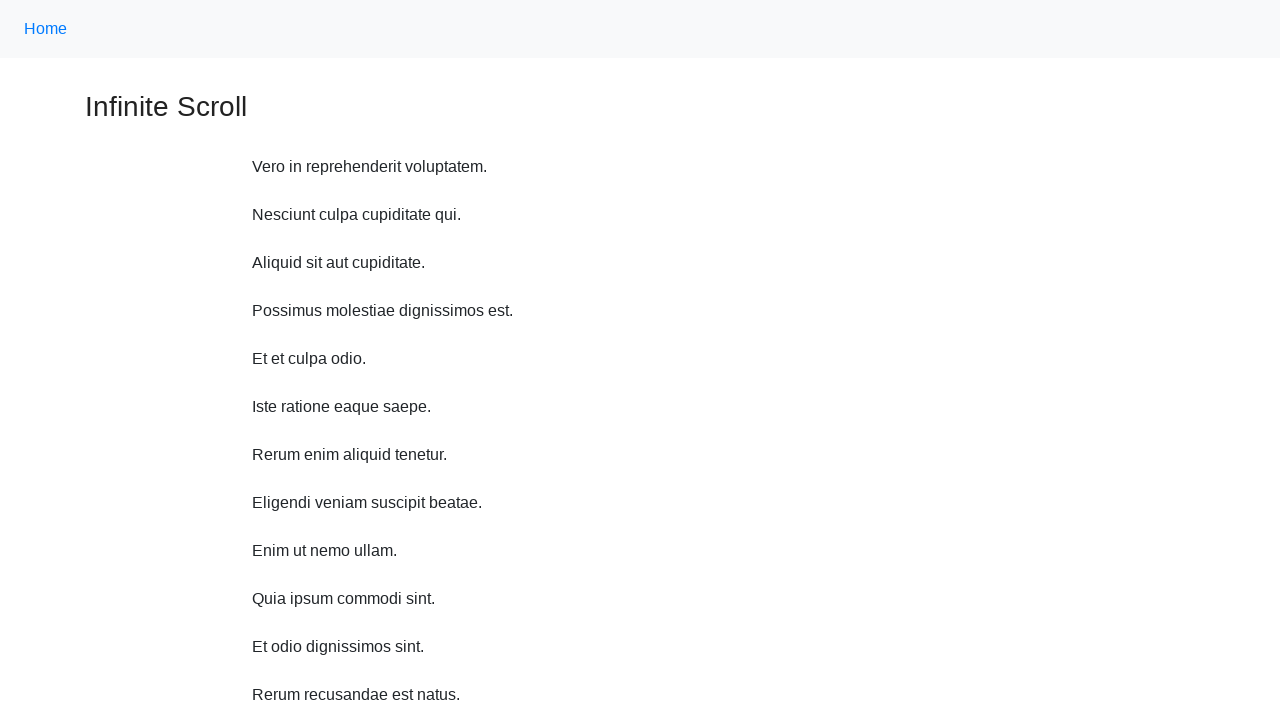

Waited 1 second before scrolling up
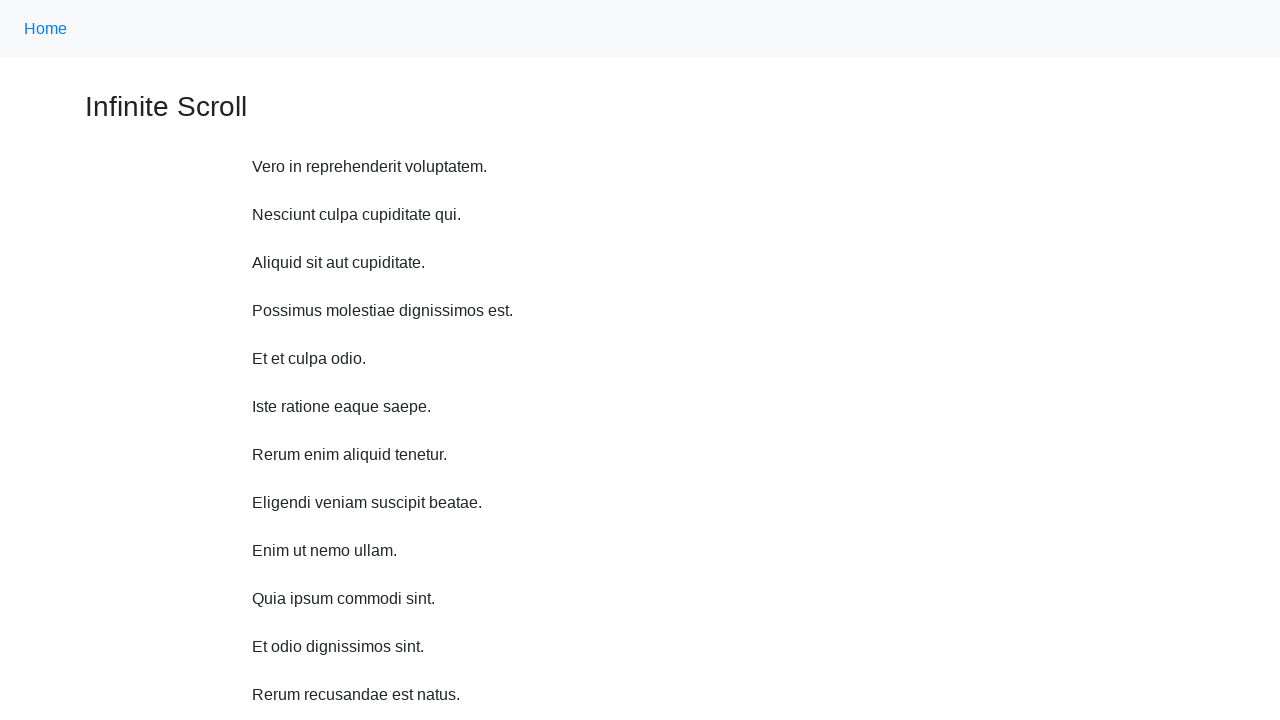

Scrolled up 750 pixels (scroll iteration 4/10)
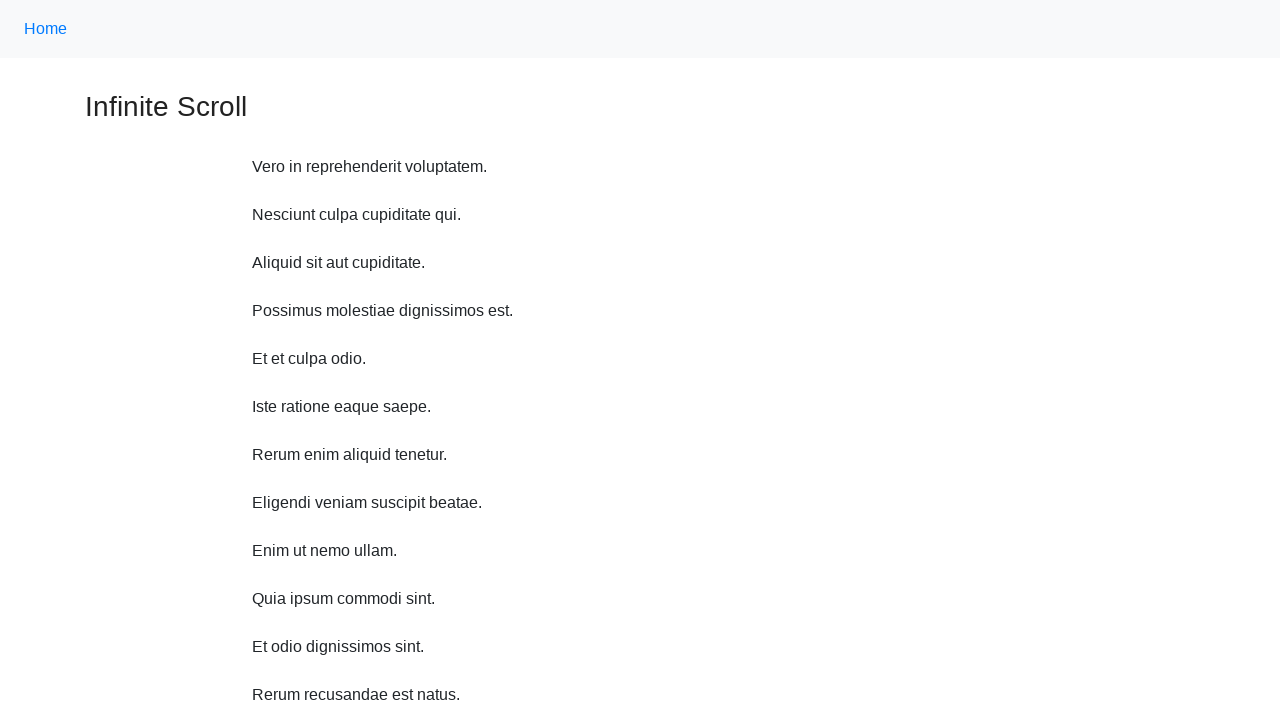

Waited 1 second before scrolling up
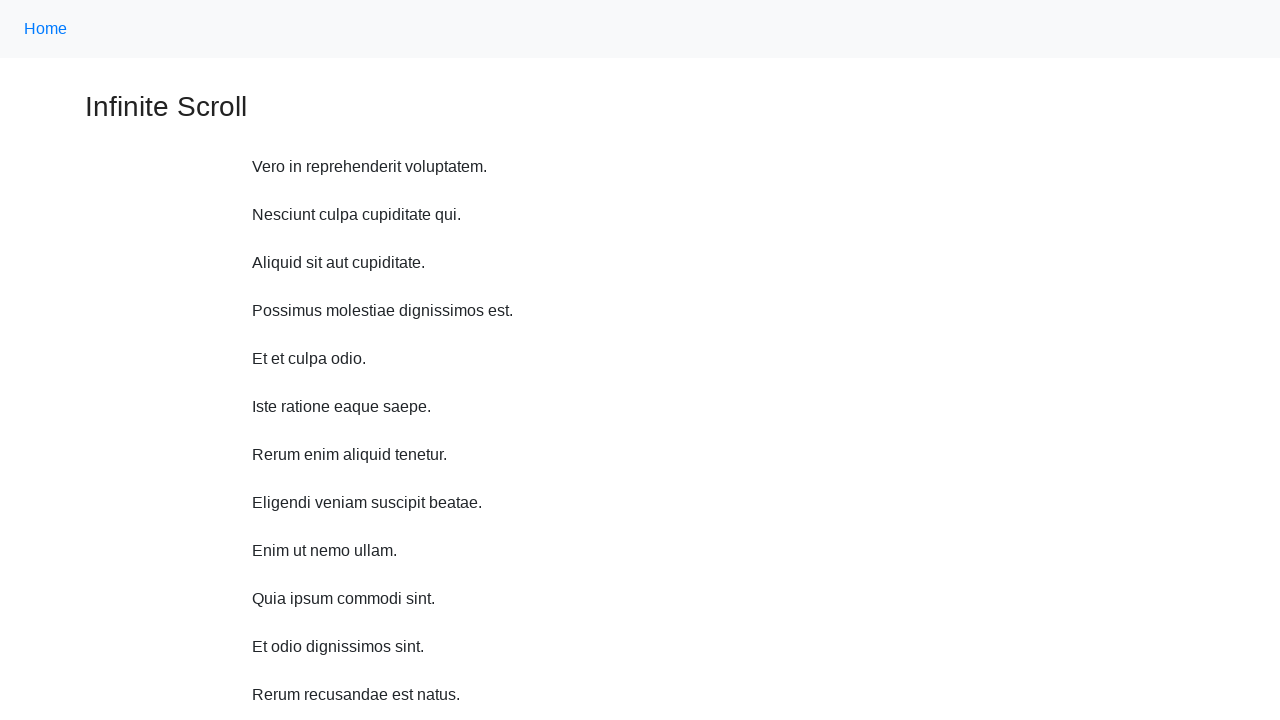

Scrolled up 750 pixels (scroll iteration 5/10)
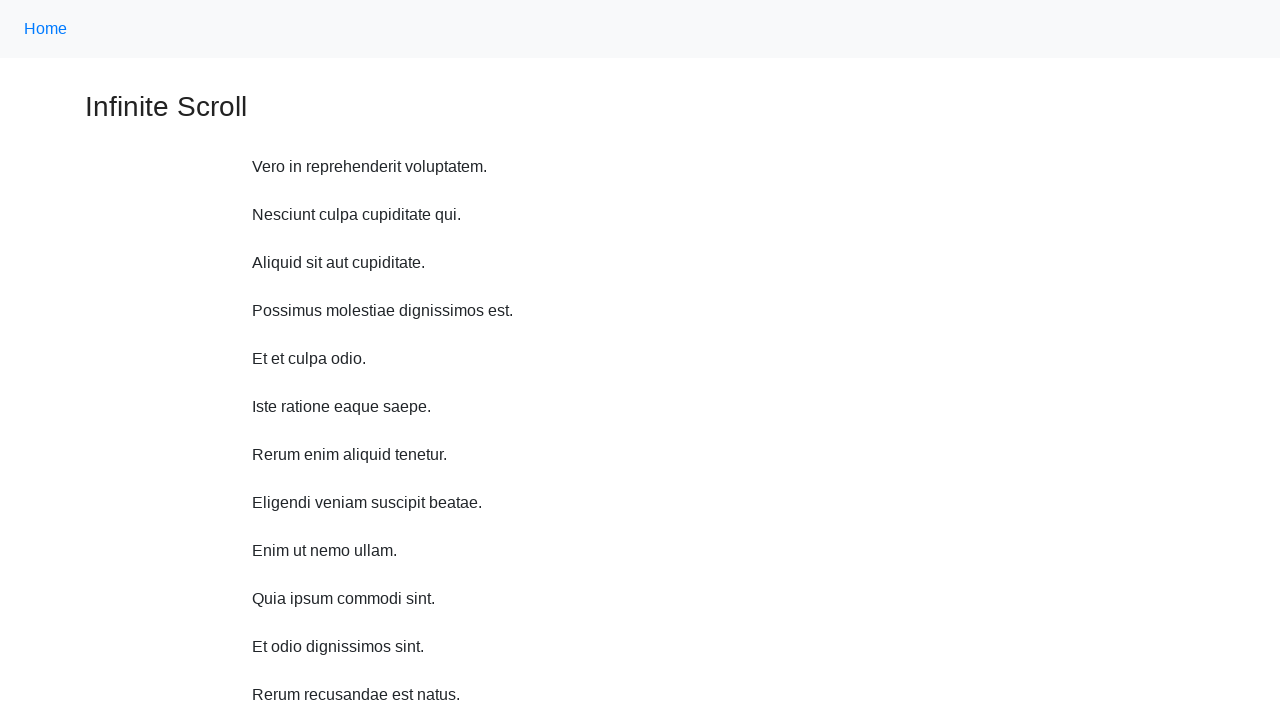

Waited 1 second before scrolling up
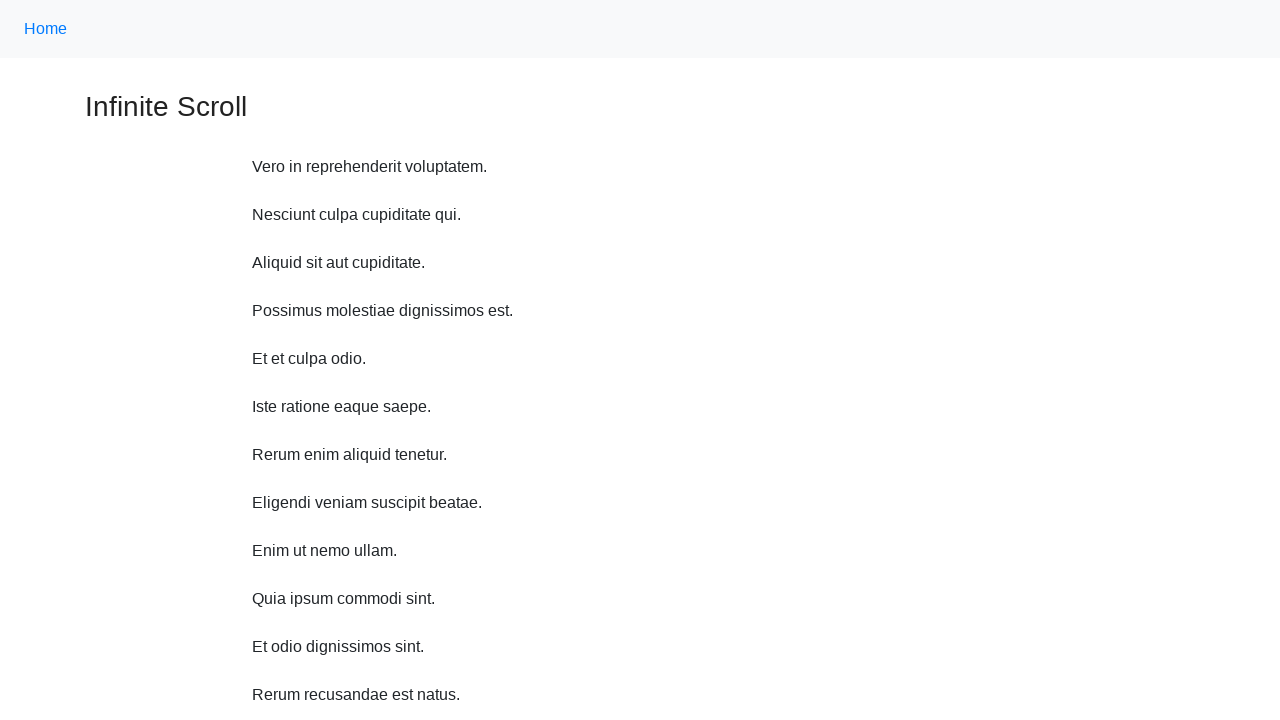

Scrolled up 750 pixels (scroll iteration 6/10)
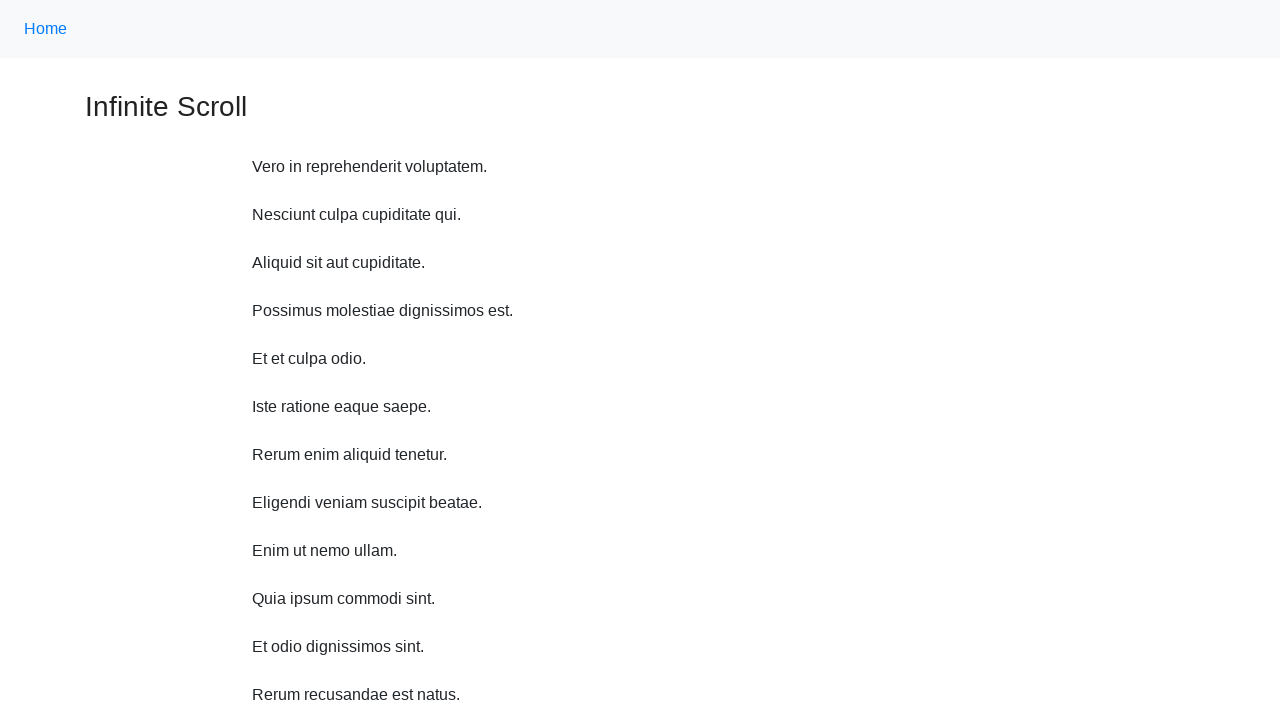

Waited 1 second before scrolling up
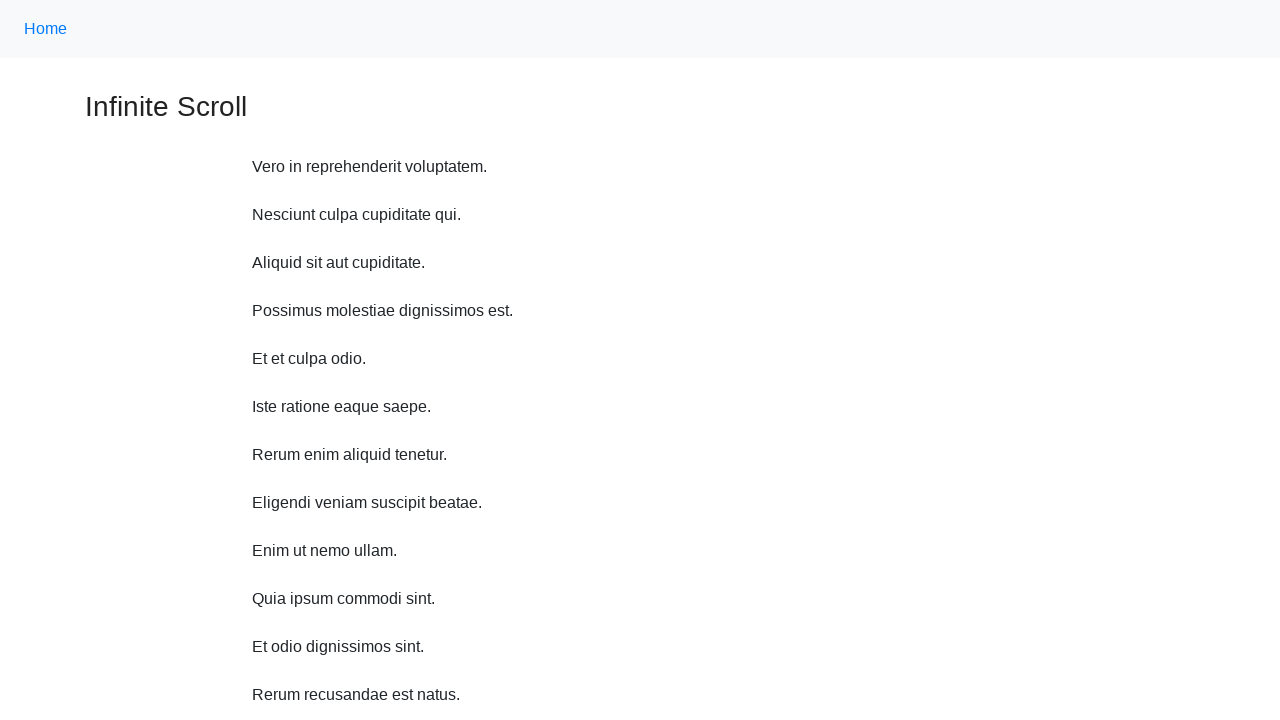

Scrolled up 750 pixels (scroll iteration 7/10)
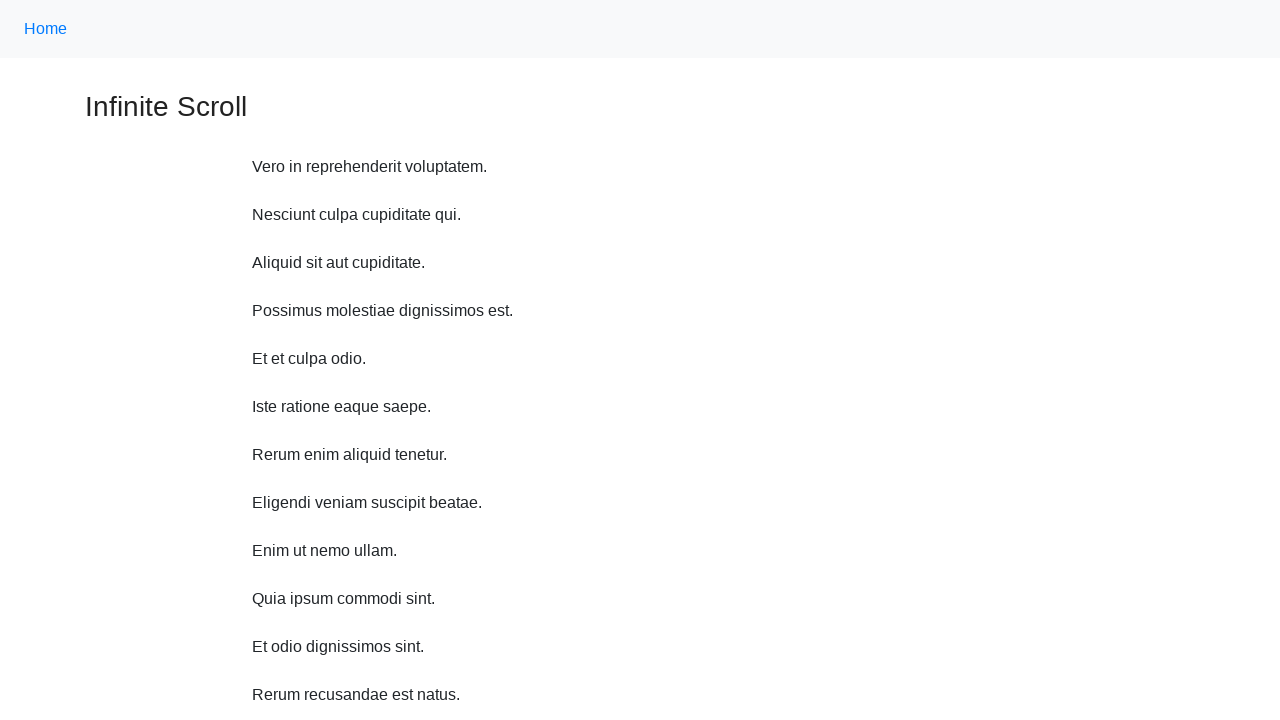

Waited 1 second before scrolling up
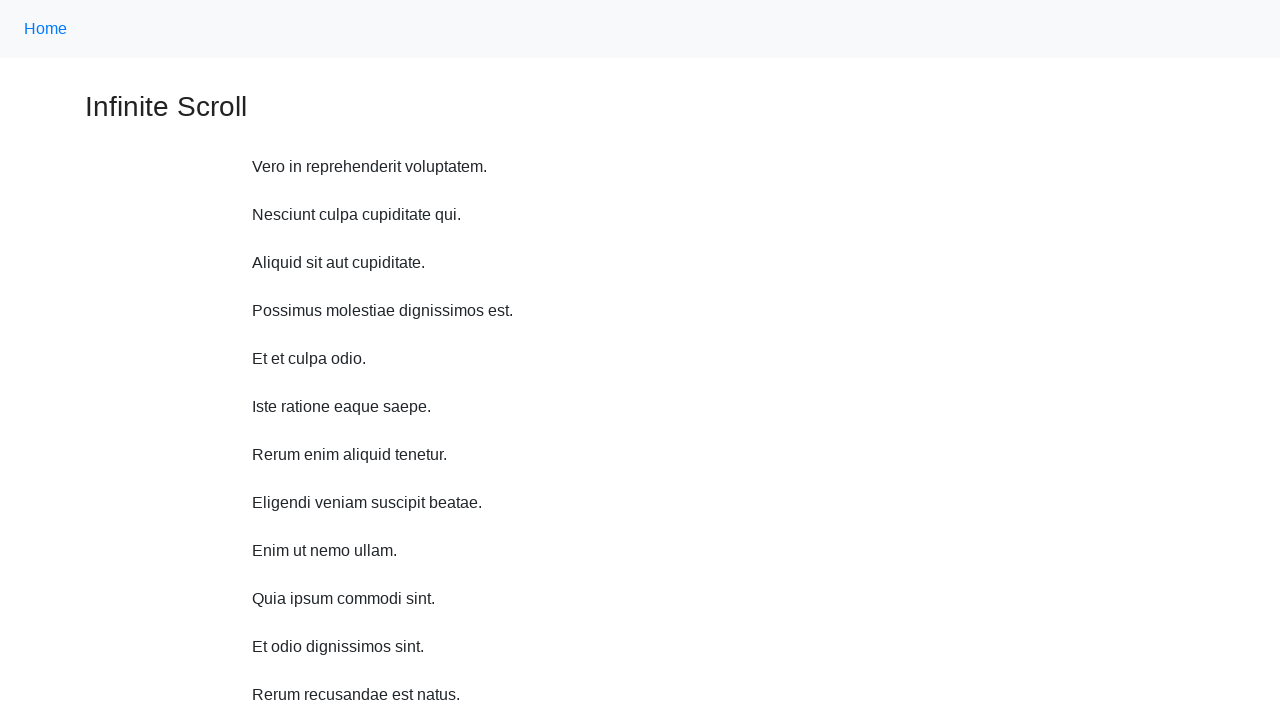

Scrolled up 750 pixels (scroll iteration 8/10)
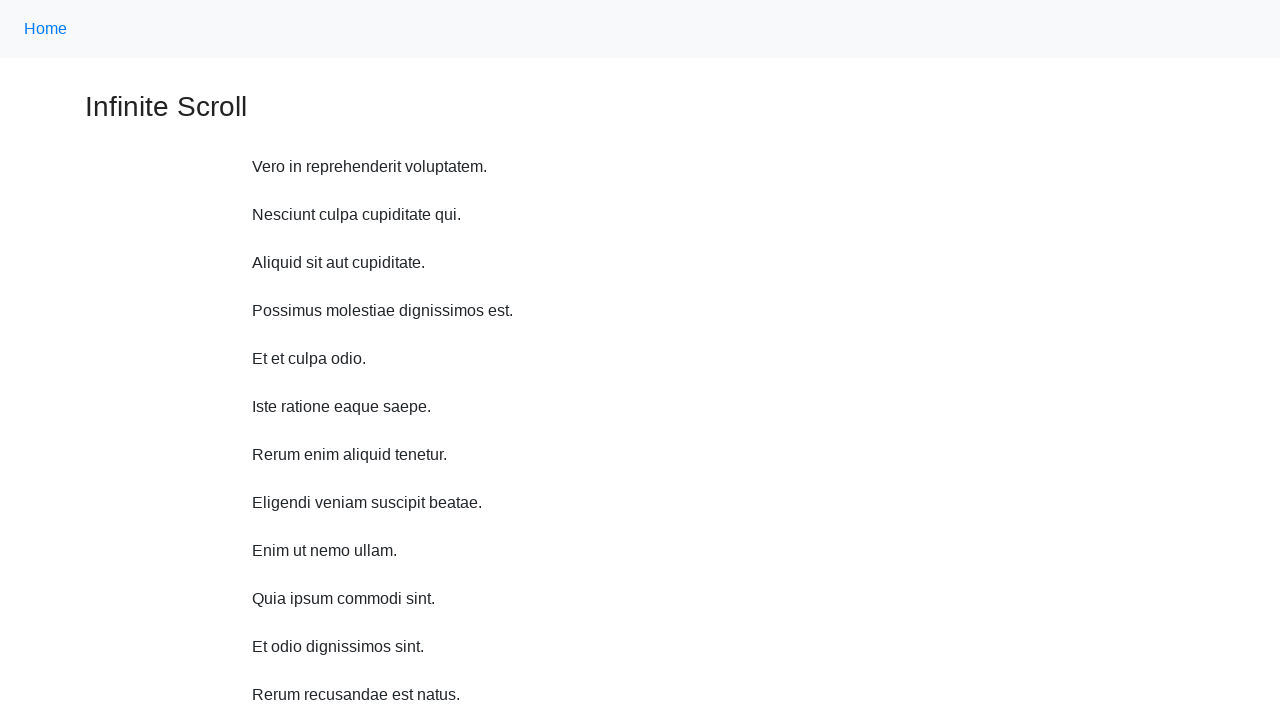

Waited 1 second before scrolling up
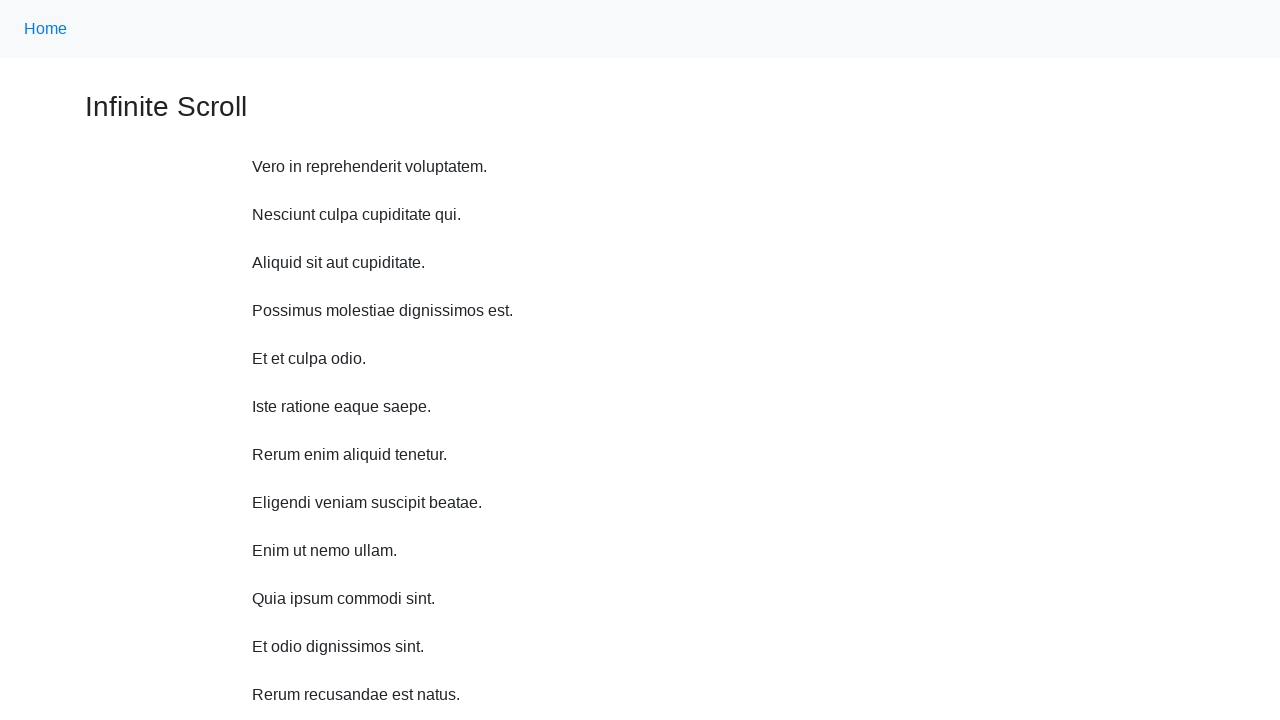

Scrolled up 750 pixels (scroll iteration 9/10)
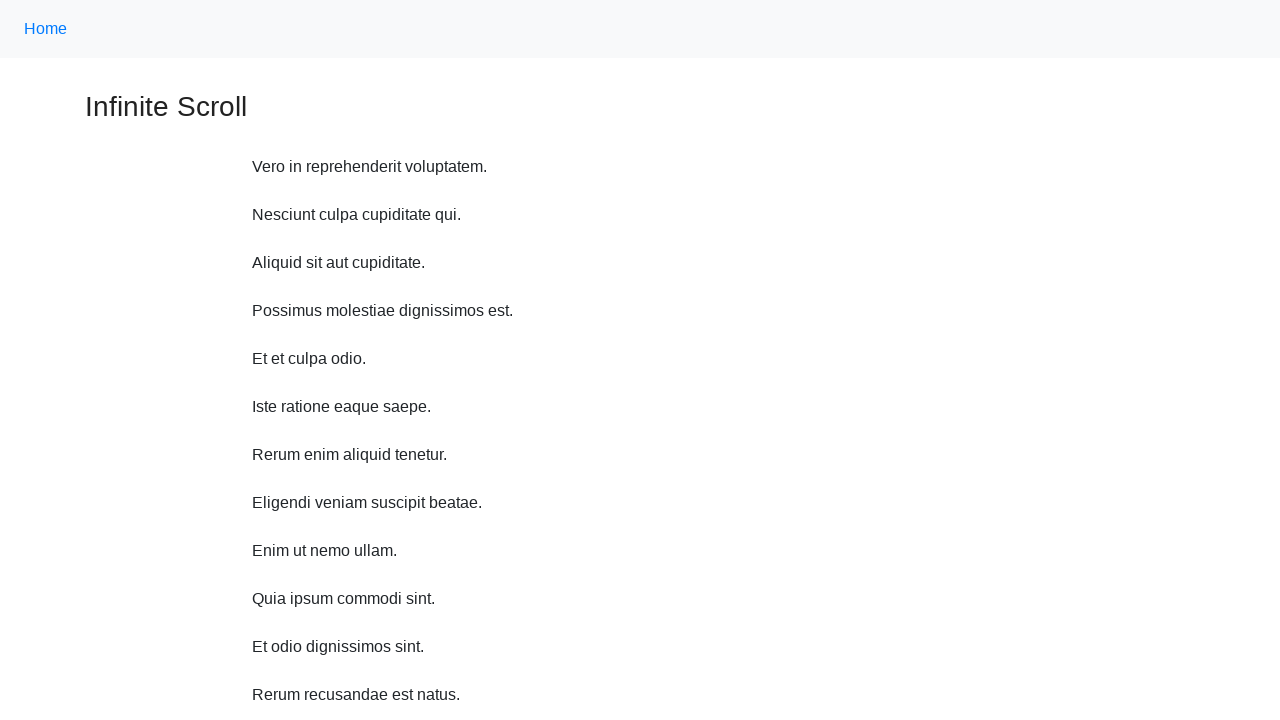

Waited 1 second before scrolling up
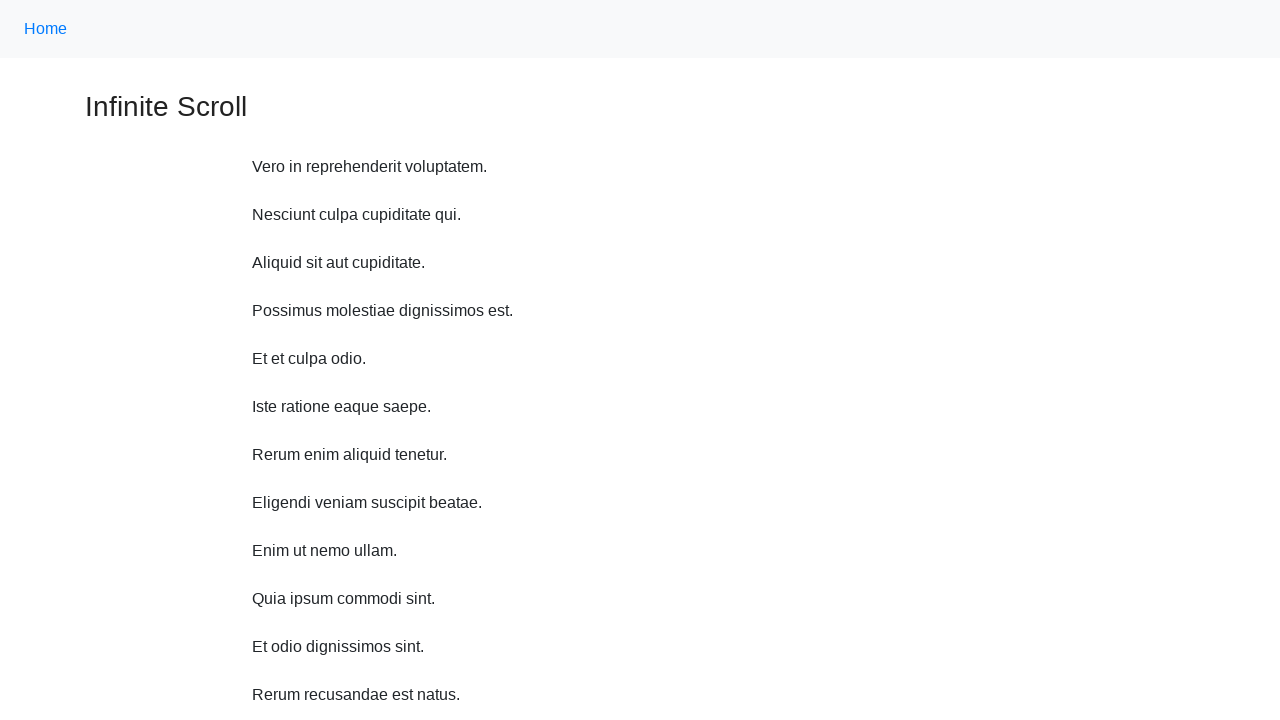

Scrolled up 750 pixels (scroll iteration 10/10)
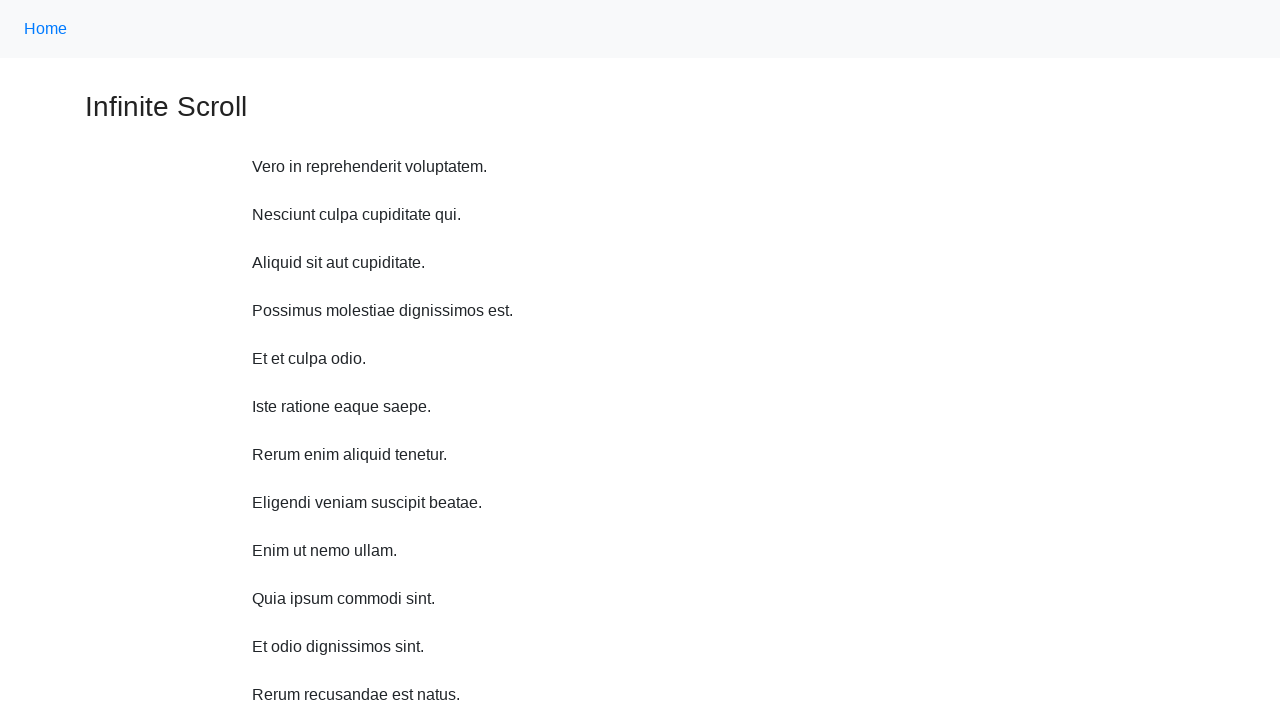

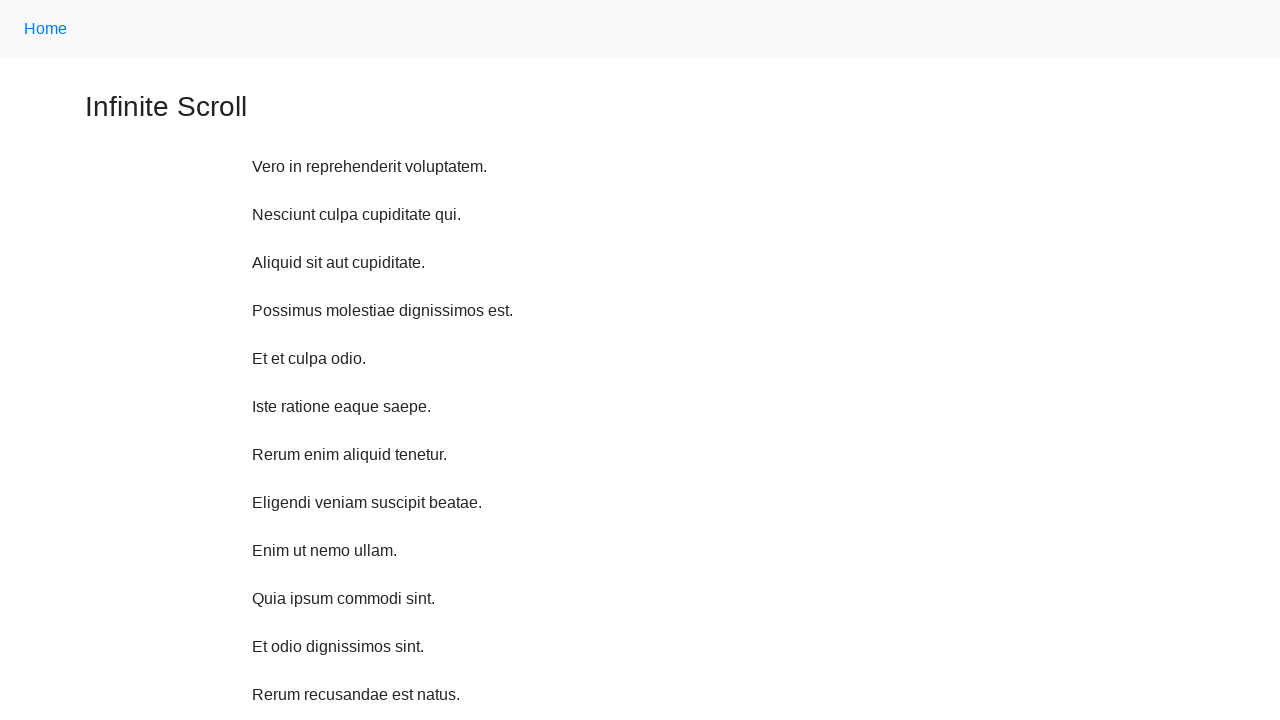